Verifies that all navigation menu items have correct text and href attributes

Starting URL: https://www.automationexercise.com/

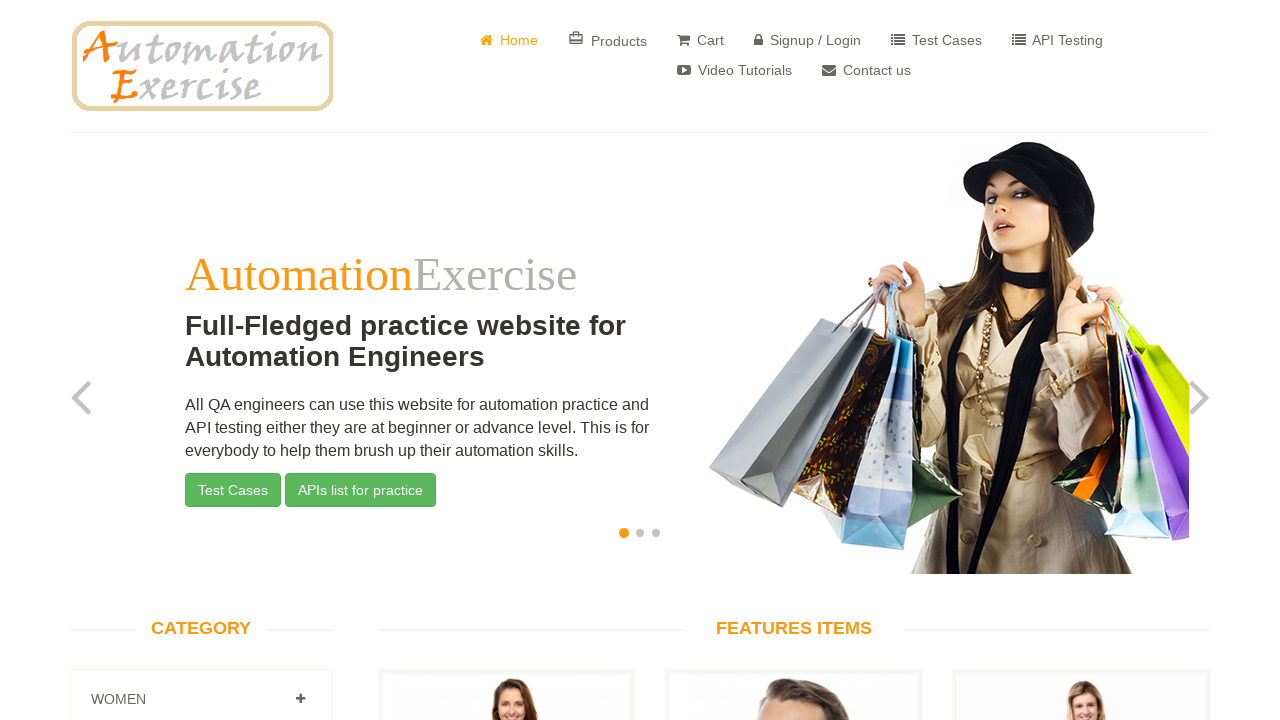

Defined expected menu items list
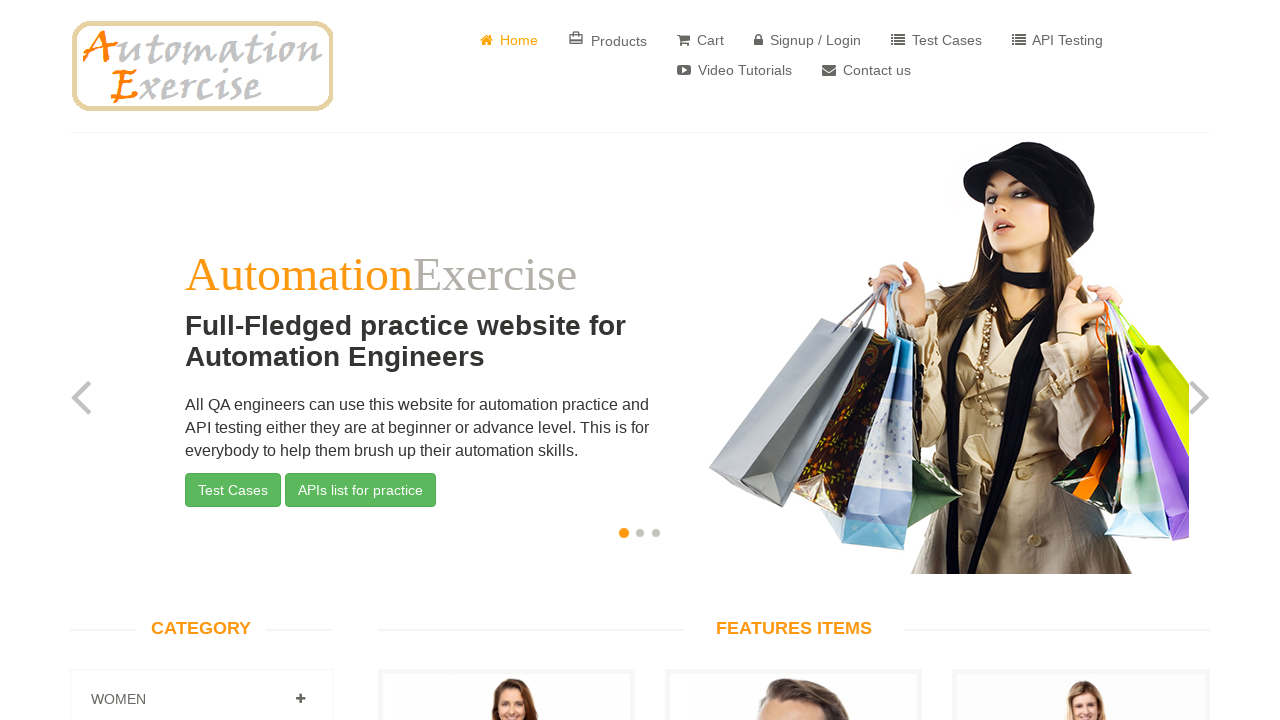

Located all navbar menu links
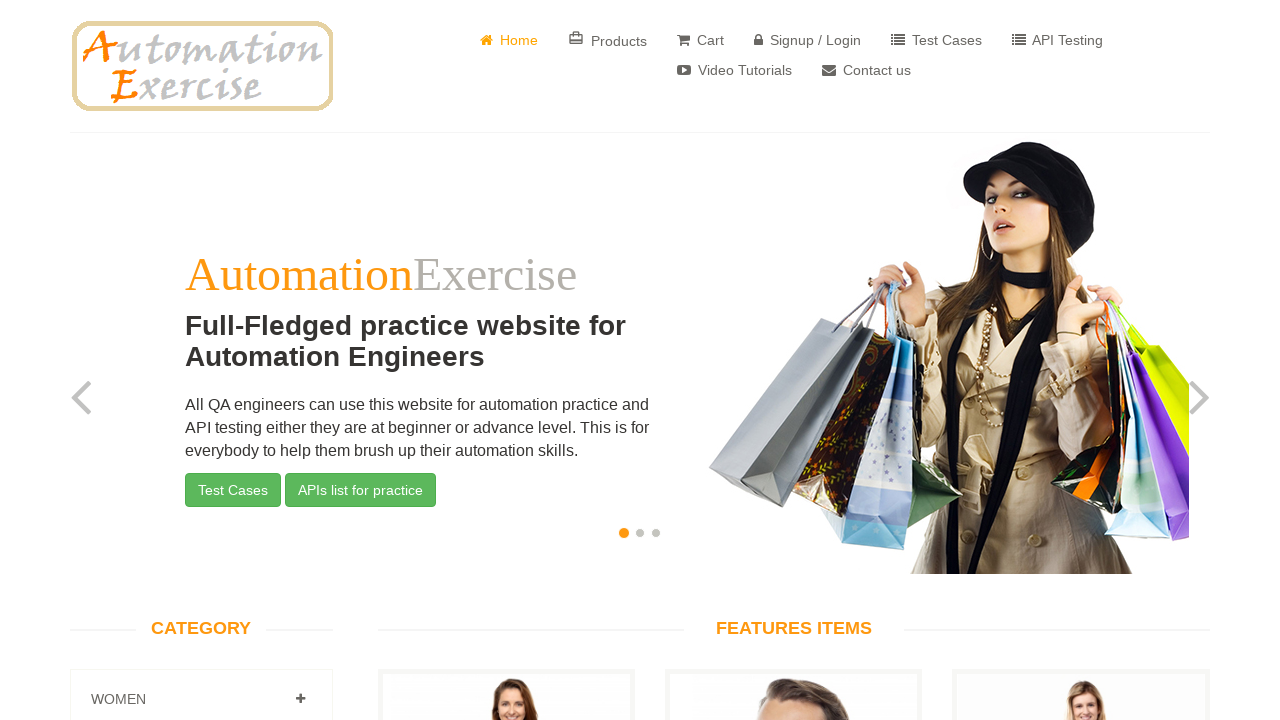

Retrieved menu item 1: 'Home'
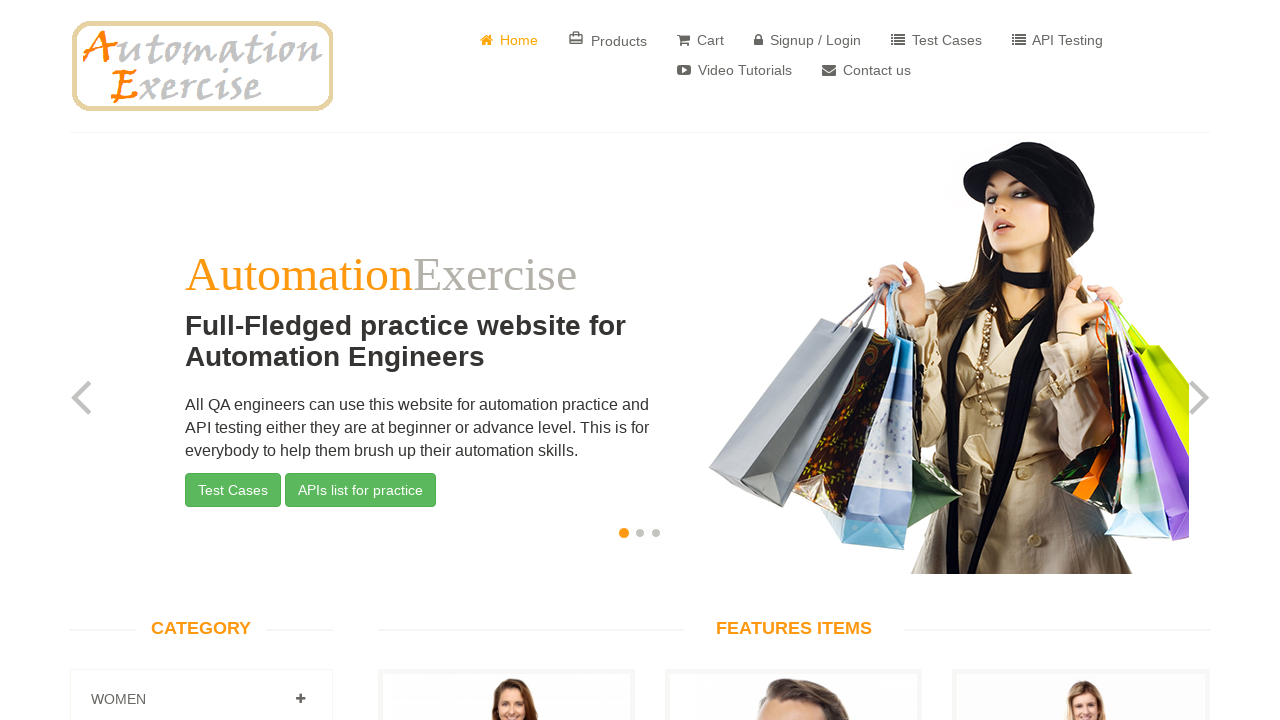

Got text content of menu item 1: ' Home'
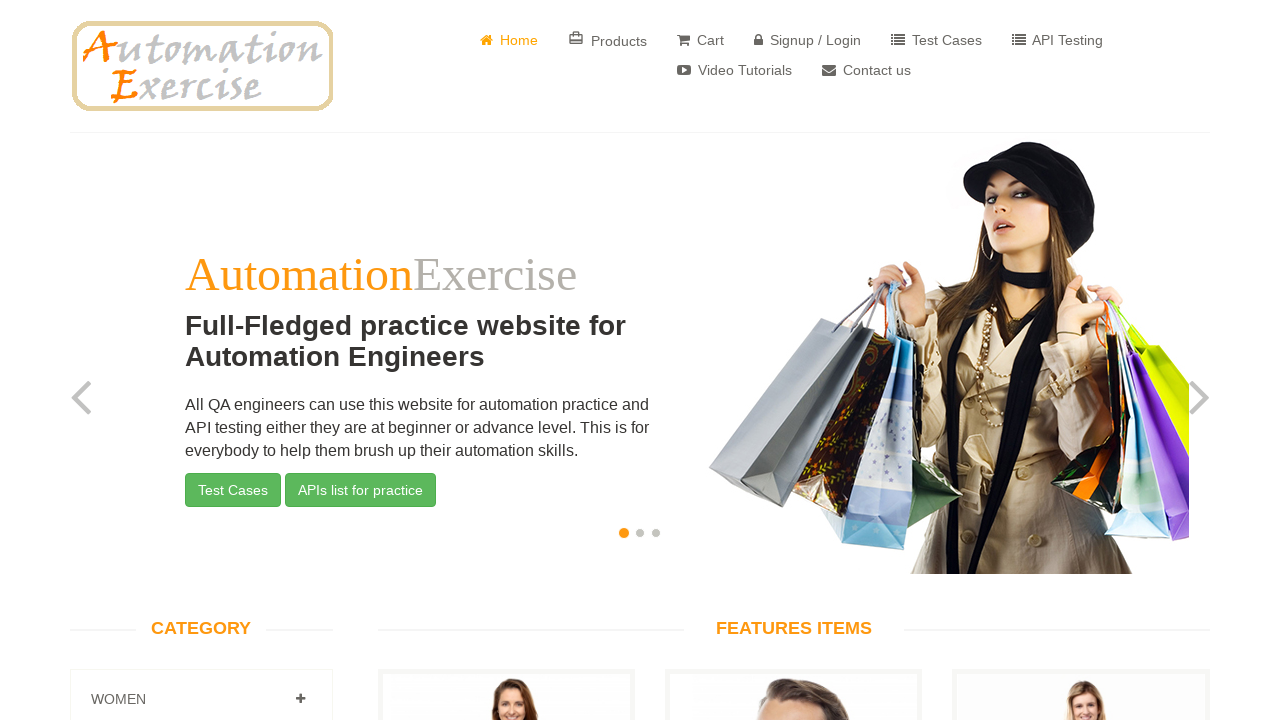

Got href attribute of menu item 1: '/'
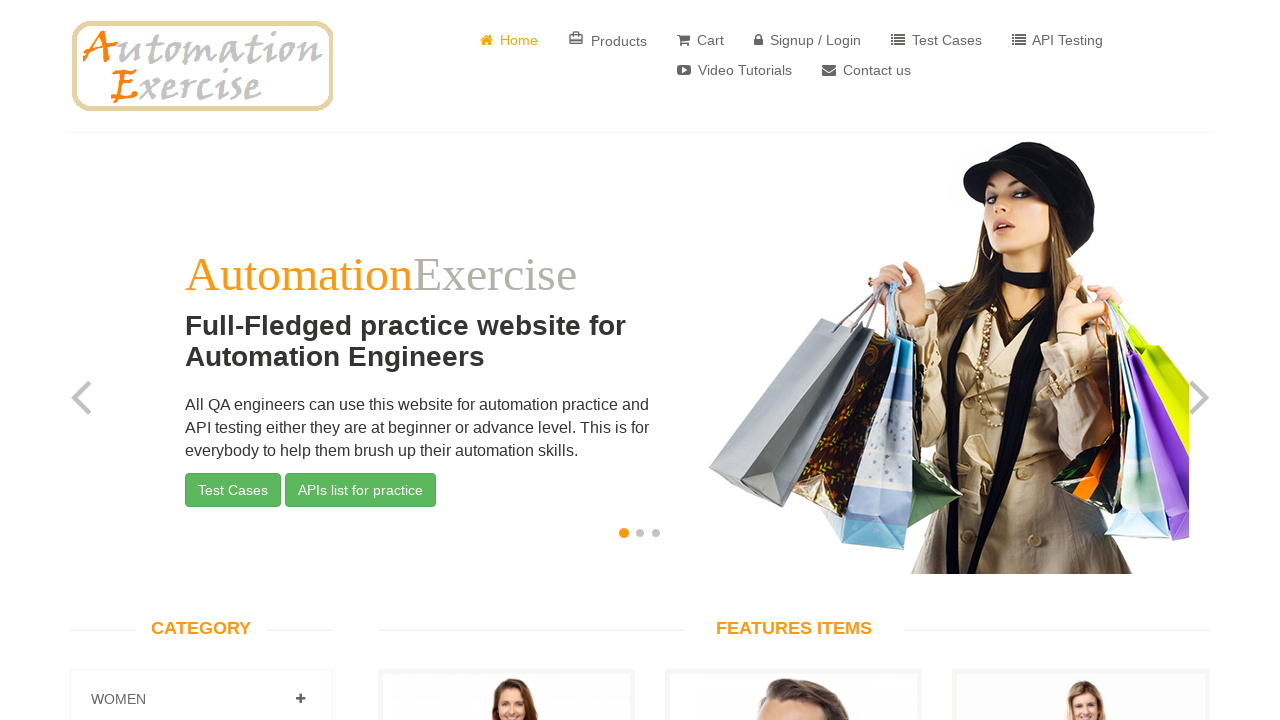

Verified text 'Home' is present in menu item 1
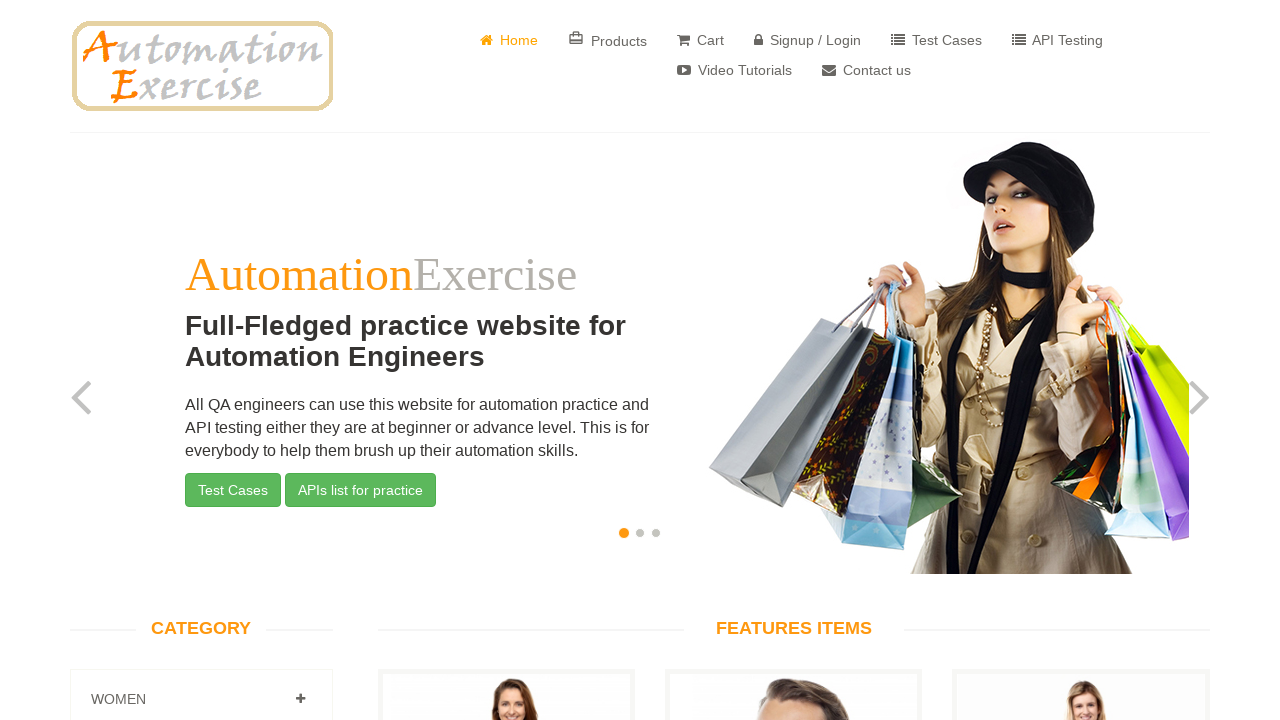

Verified href '/' is present in menu item 1
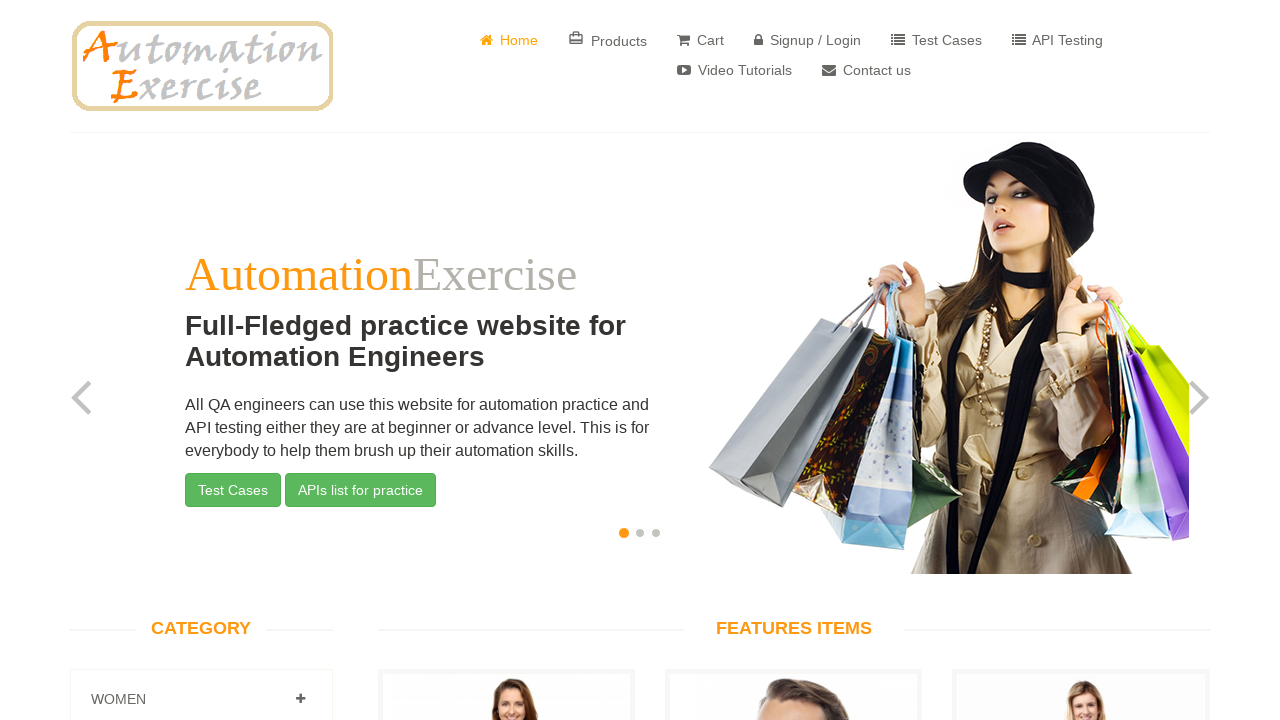

Retrieved menu item 2: 'Products'
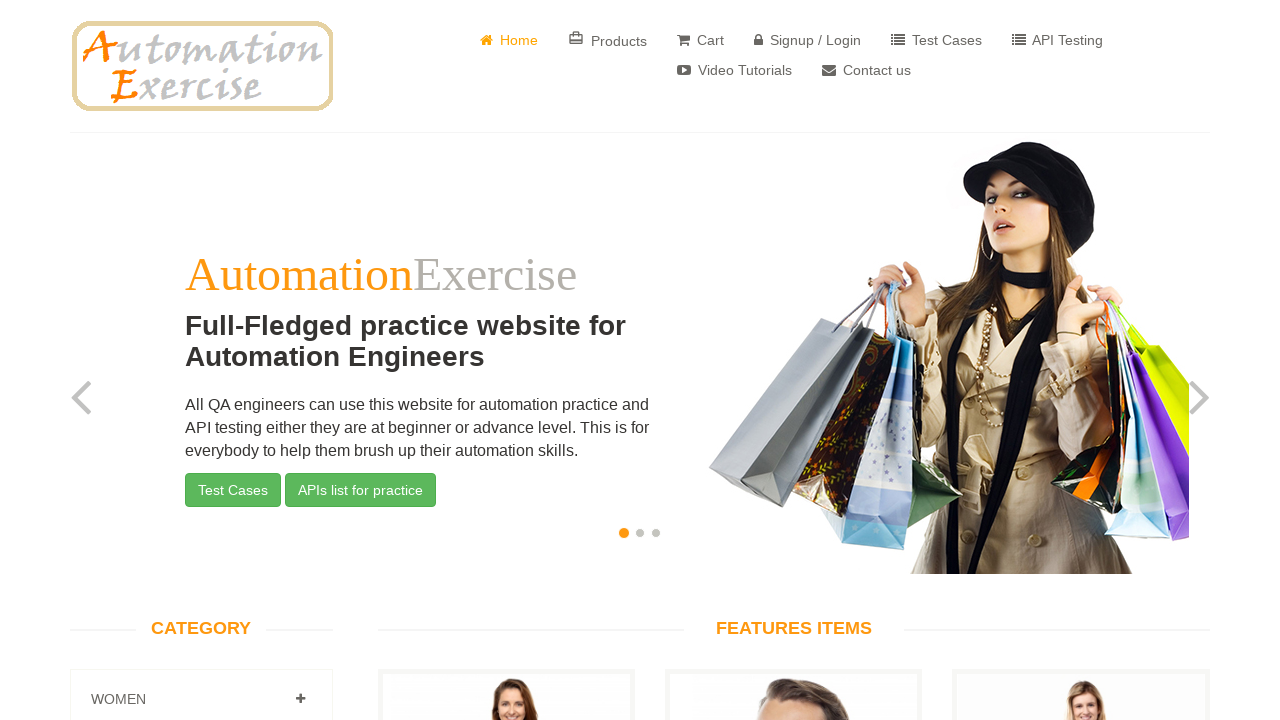

Got text content of menu item 2: ' Products'
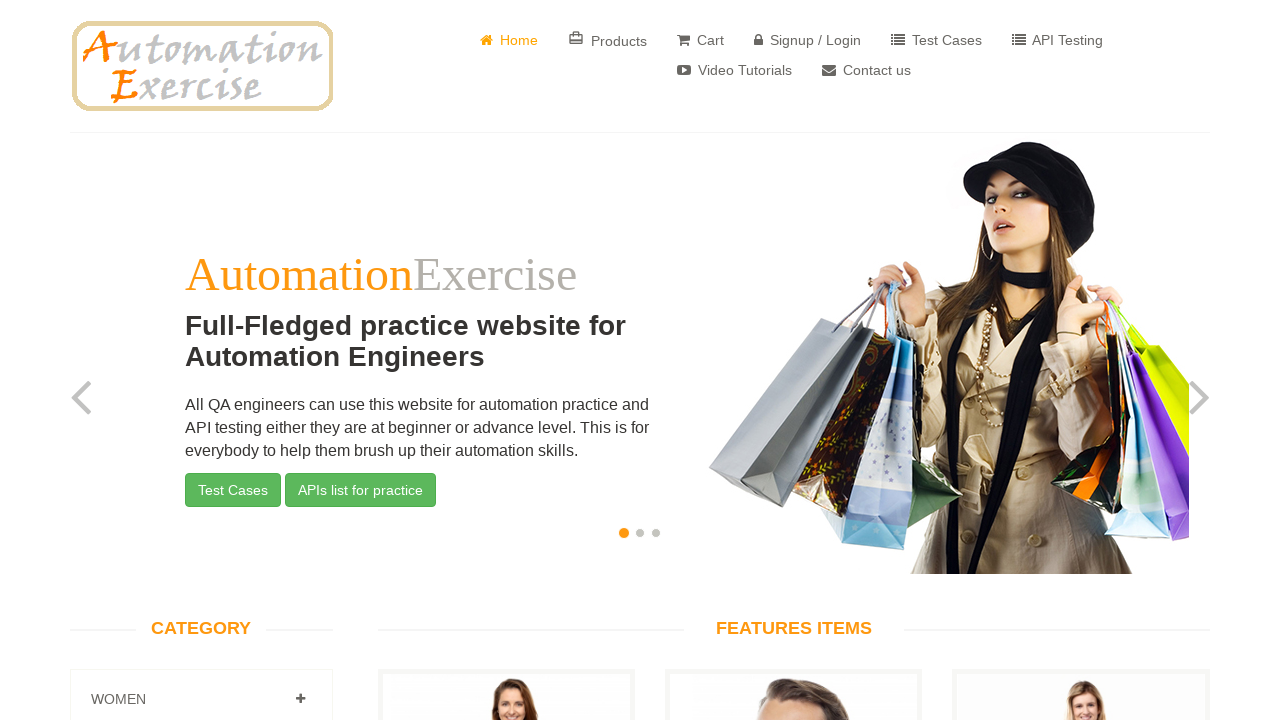

Got href attribute of menu item 2: '/products'
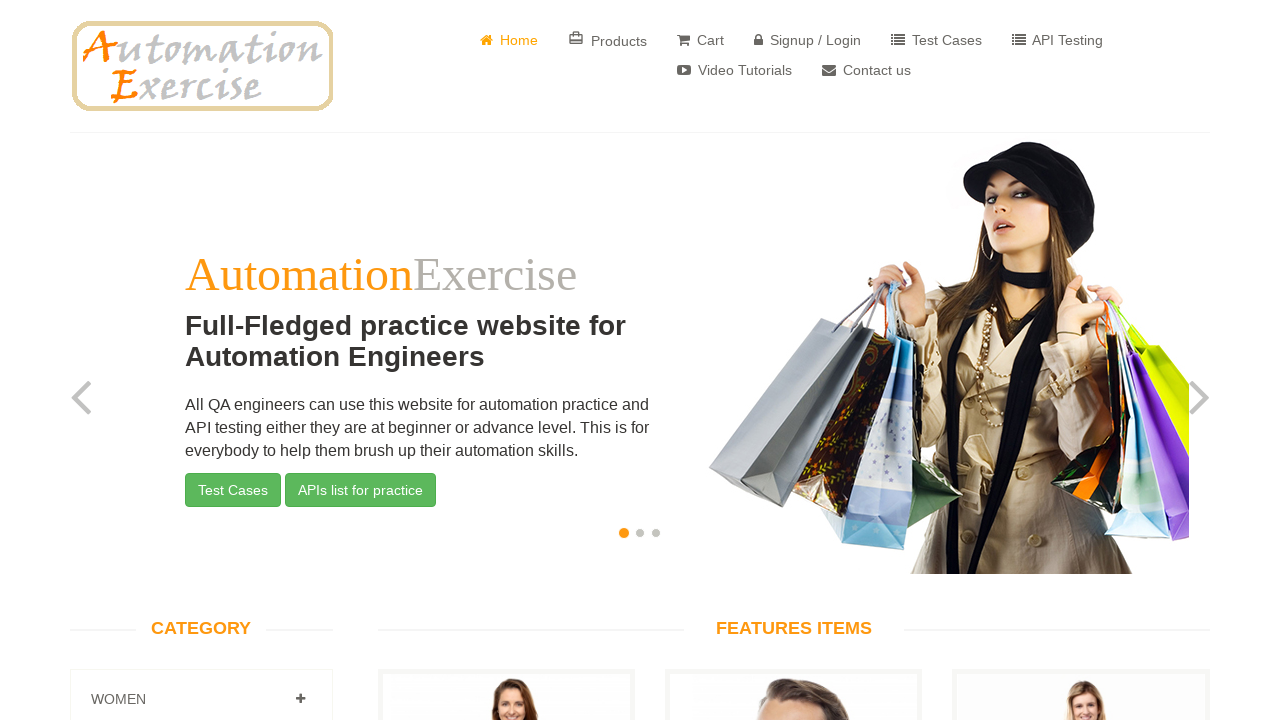

Verified text 'Products' is present in menu item 2
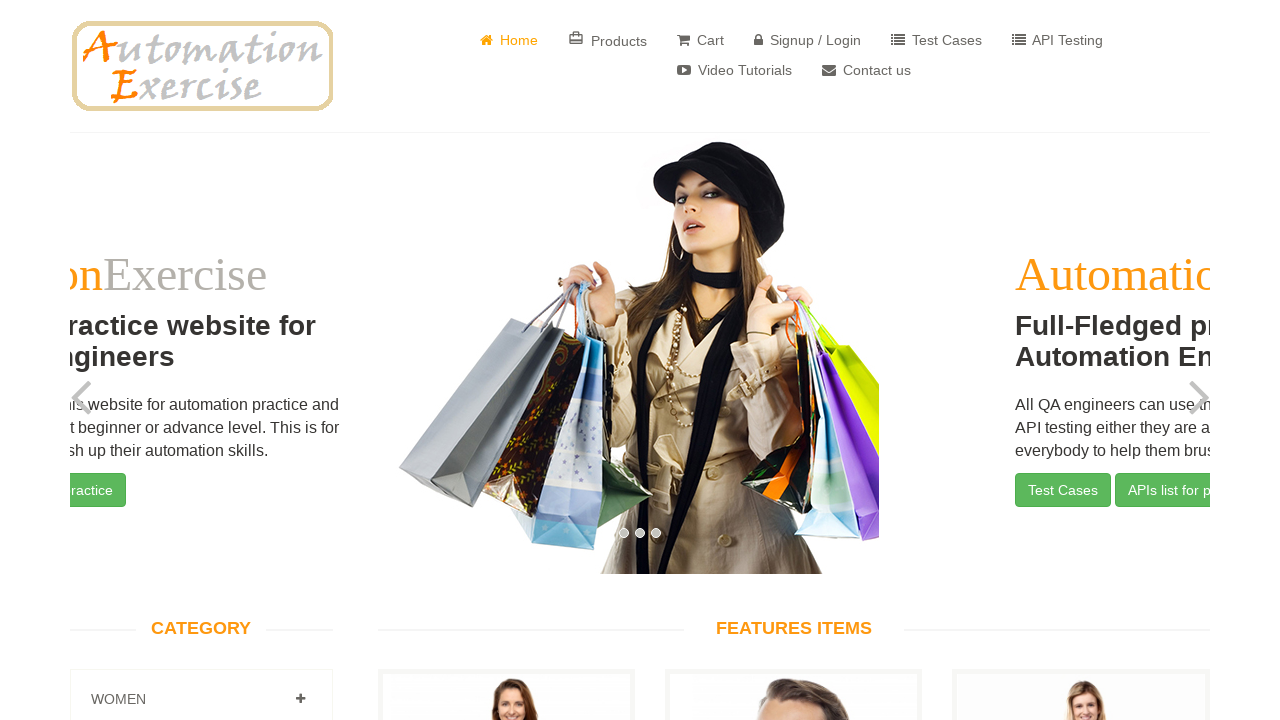

Verified href '/products' is present in menu item 2
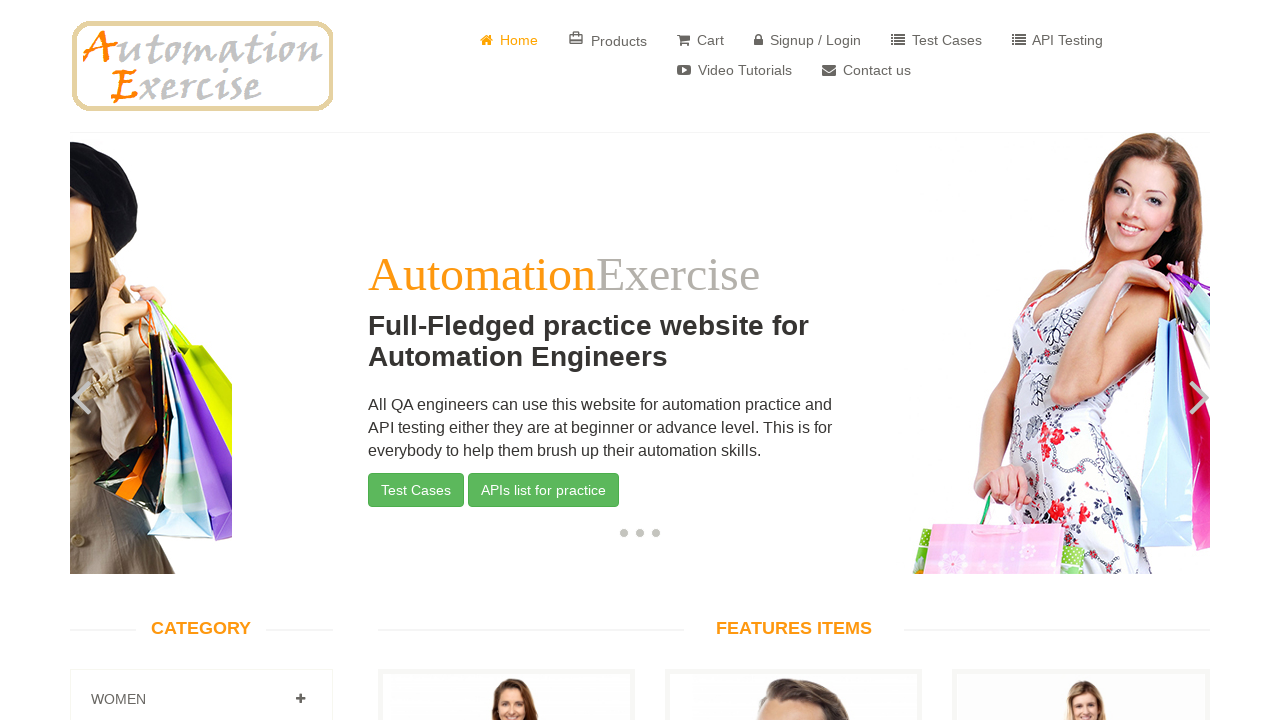

Retrieved menu item 3: 'Cart'
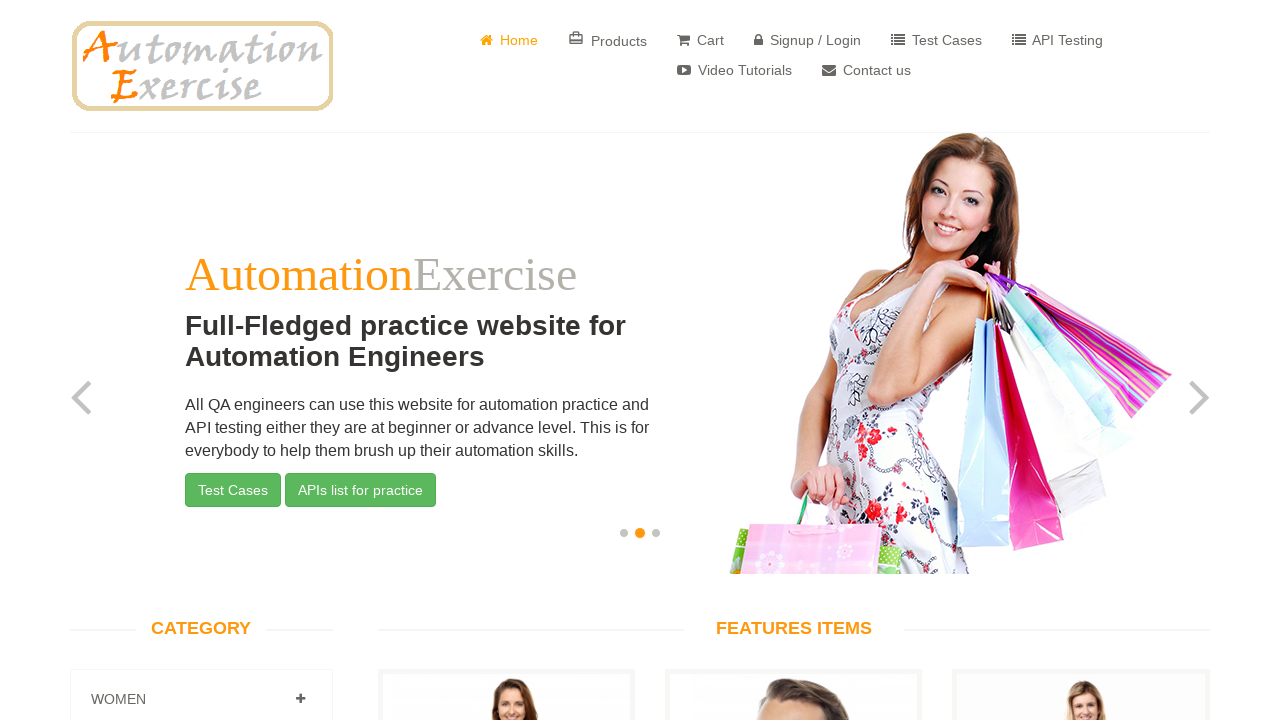

Got text content of menu item 3: ' Cart'
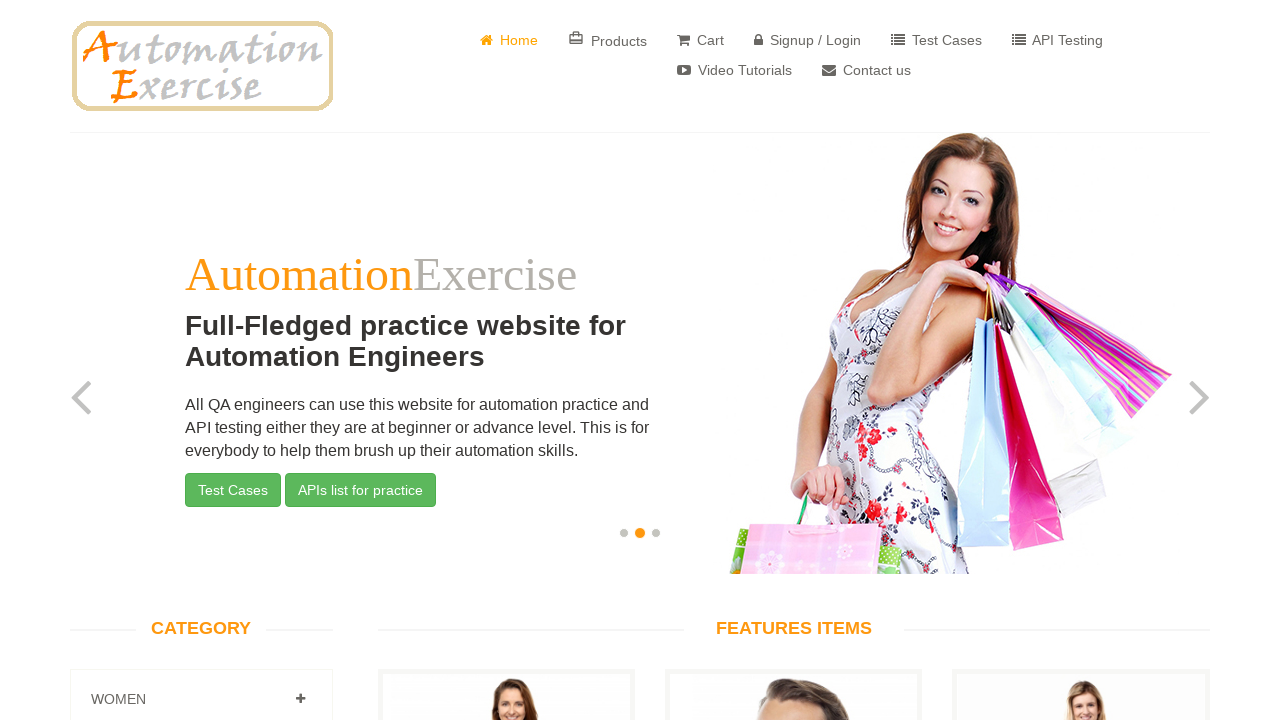

Got href attribute of menu item 3: '/view_cart'
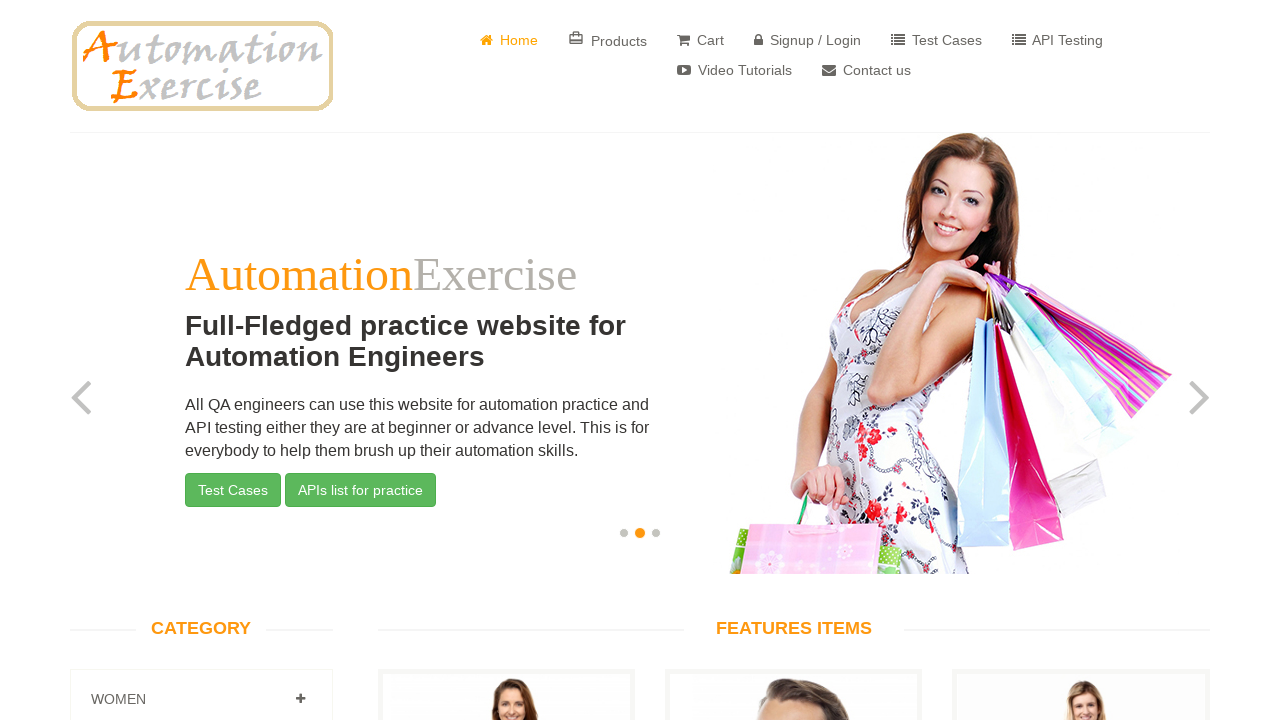

Verified text 'Cart' is present in menu item 3
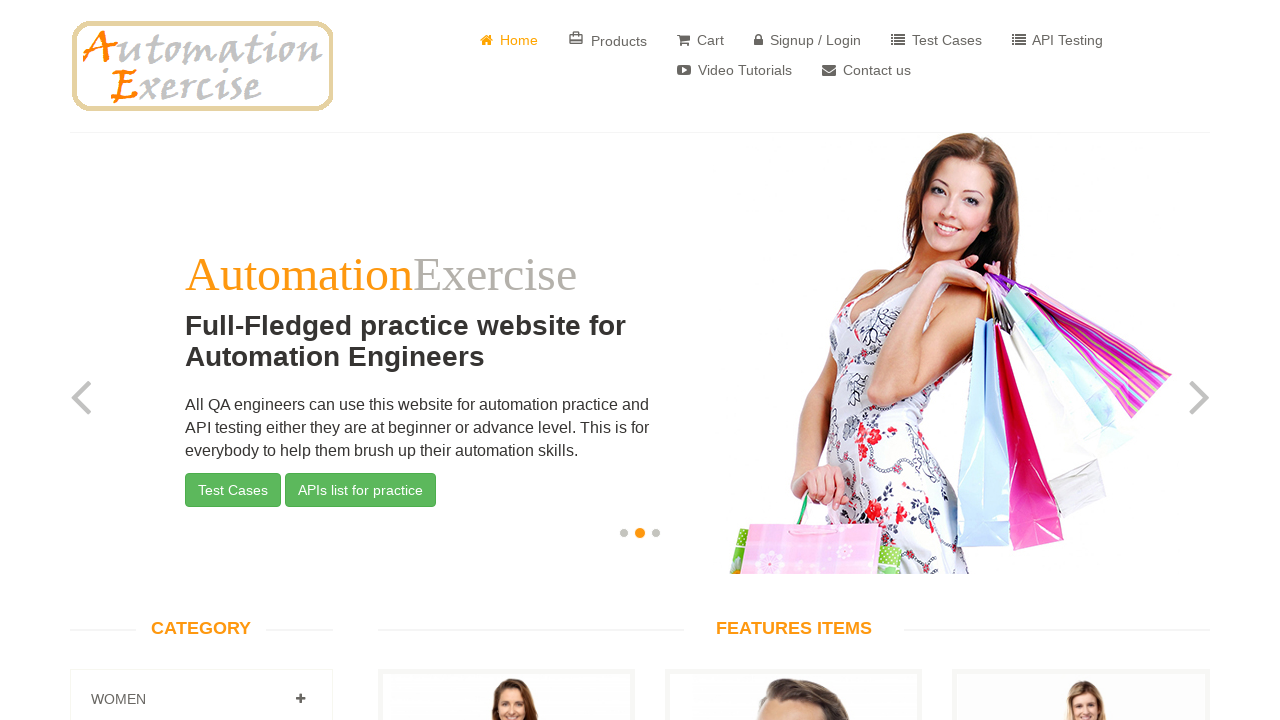

Verified href '/view_cart' is present in menu item 3
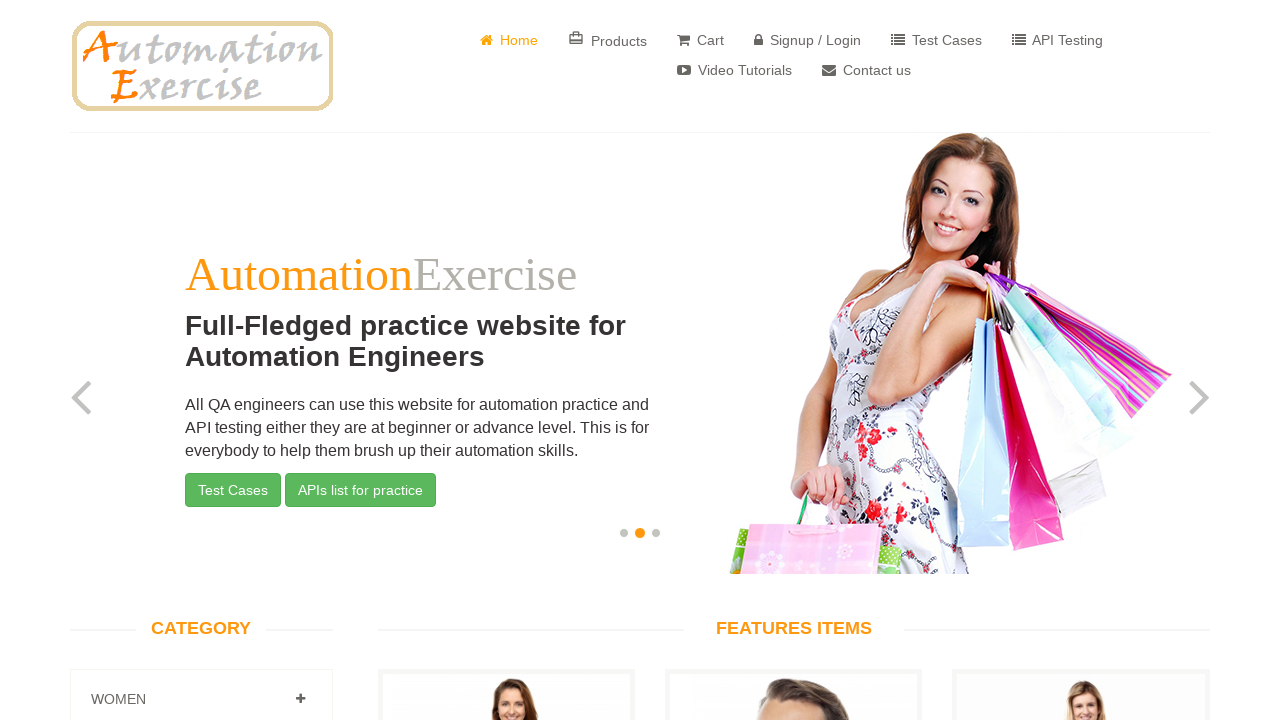

Retrieved menu item 4: 'Signup / Login'
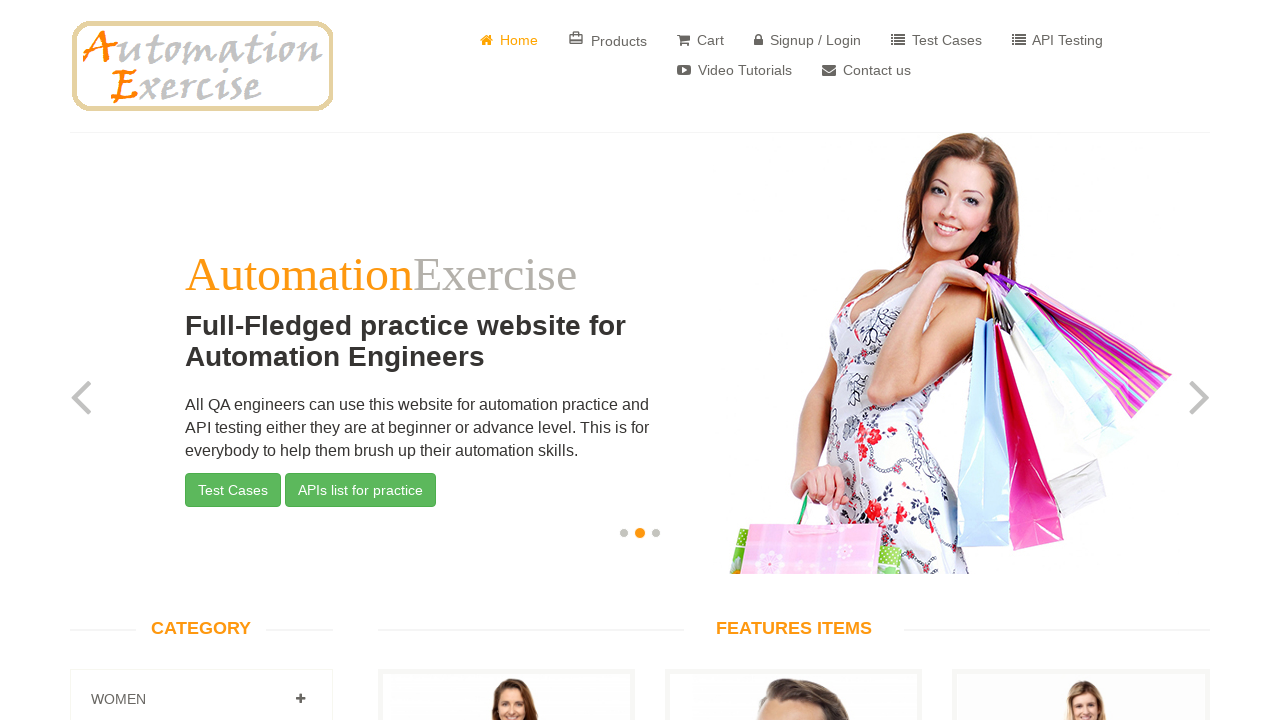

Got text content of menu item 4: ' Signup / Login'
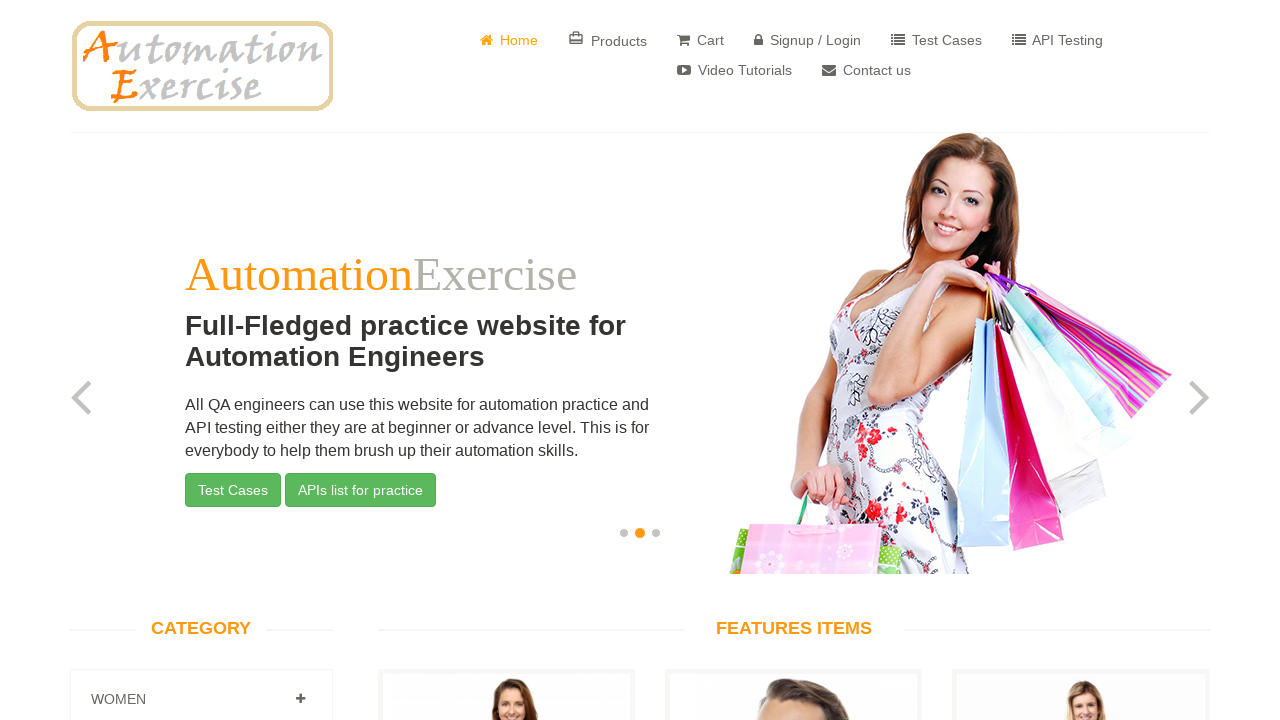

Got href attribute of menu item 4: '/login'
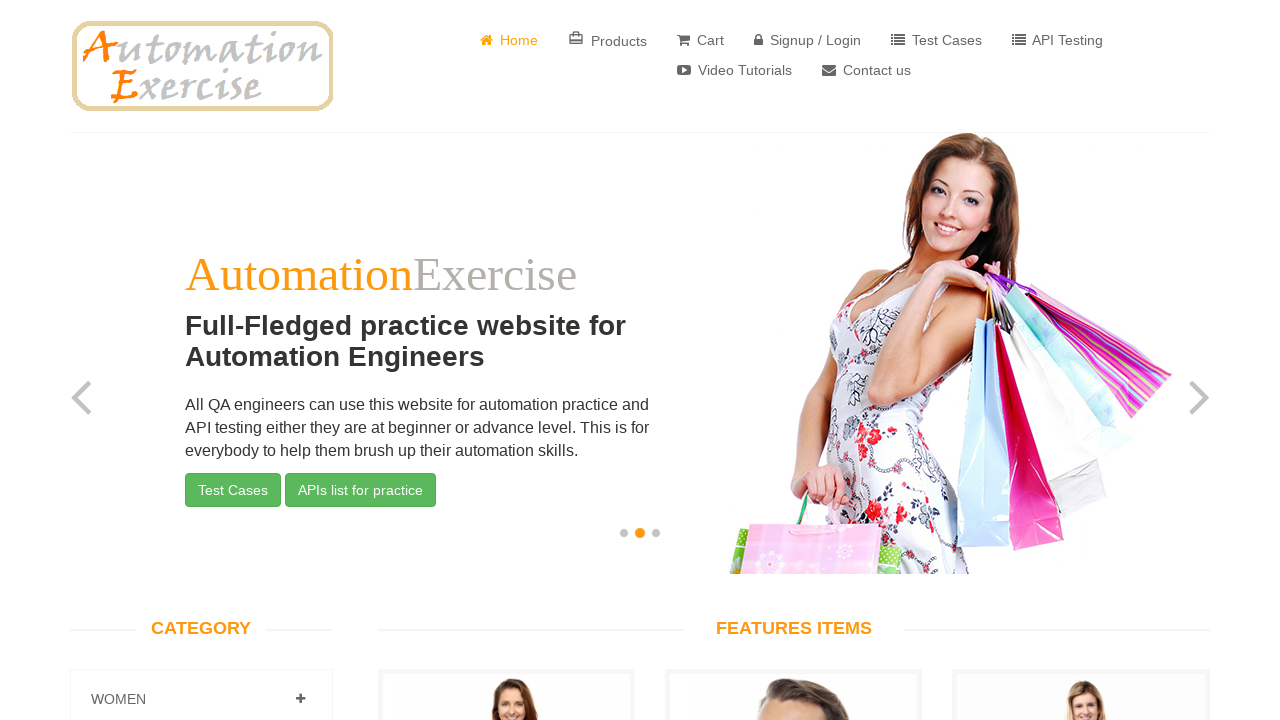

Verified text 'Signup / Login' is present in menu item 4
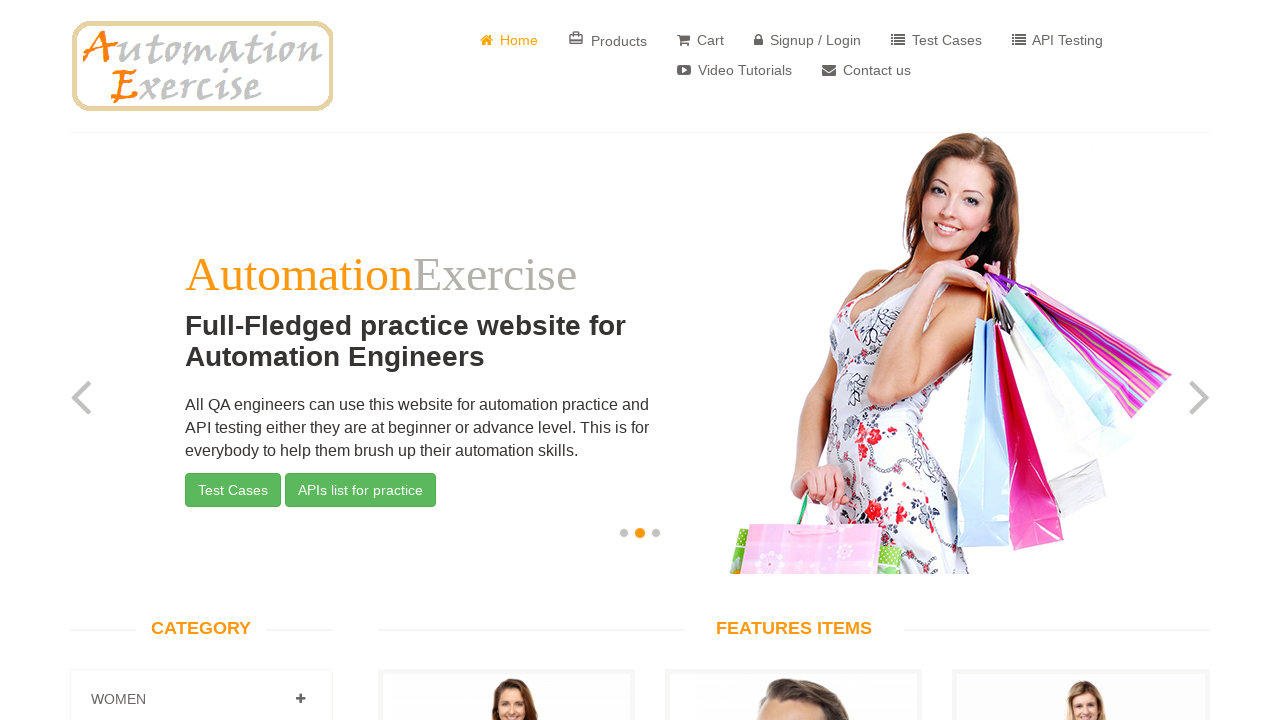

Verified href '/login' is present in menu item 4
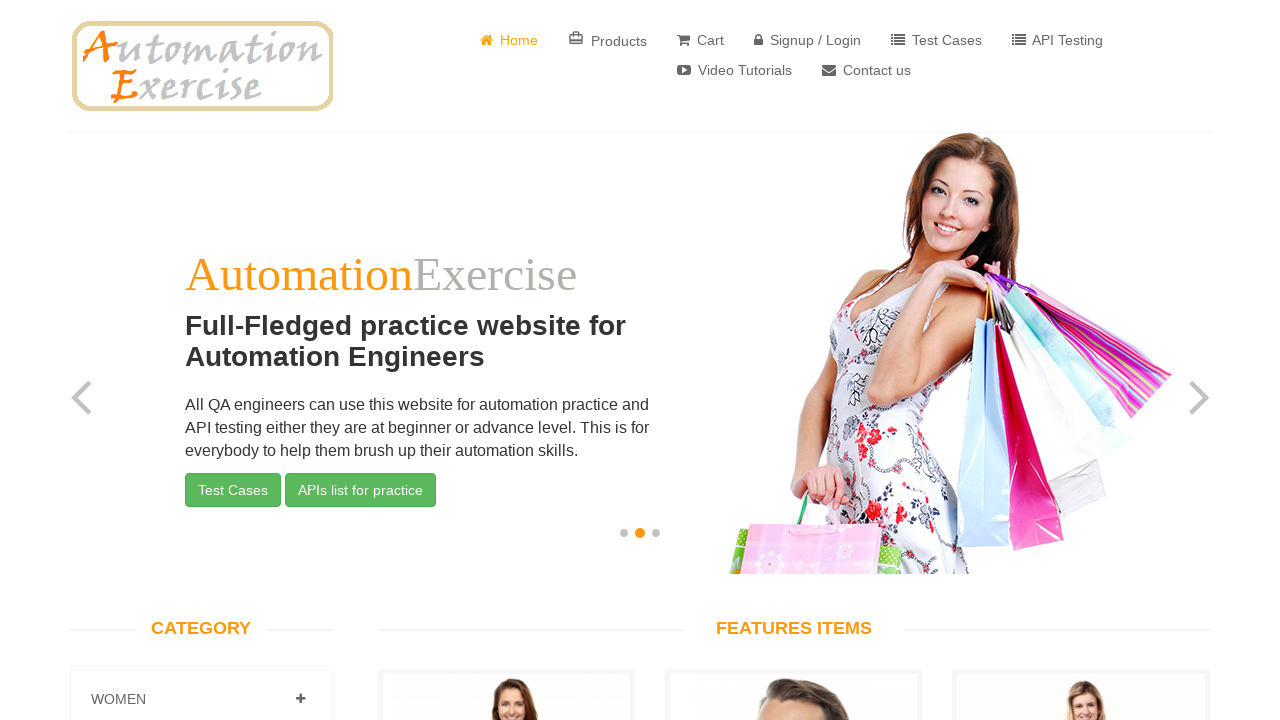

Retrieved menu item 5: 'Test Cases'
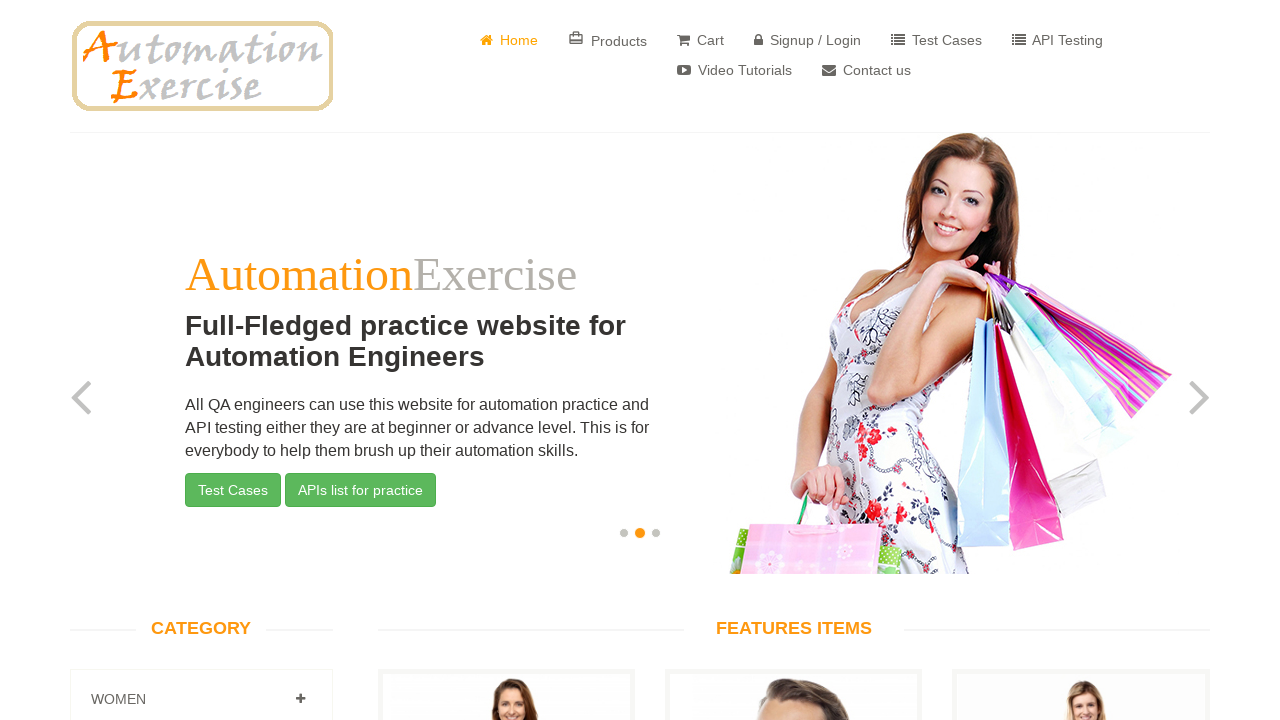

Got text content of menu item 5: ' Test Cases'
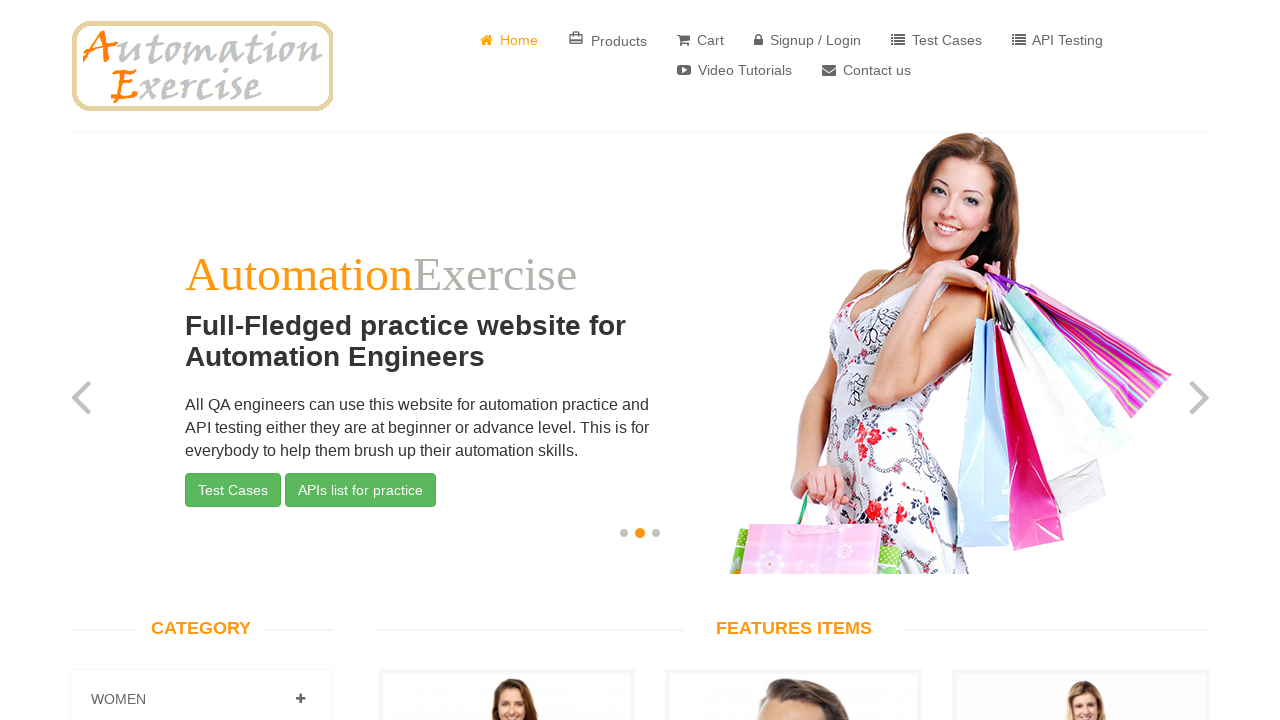

Got href attribute of menu item 5: '/test_cases'
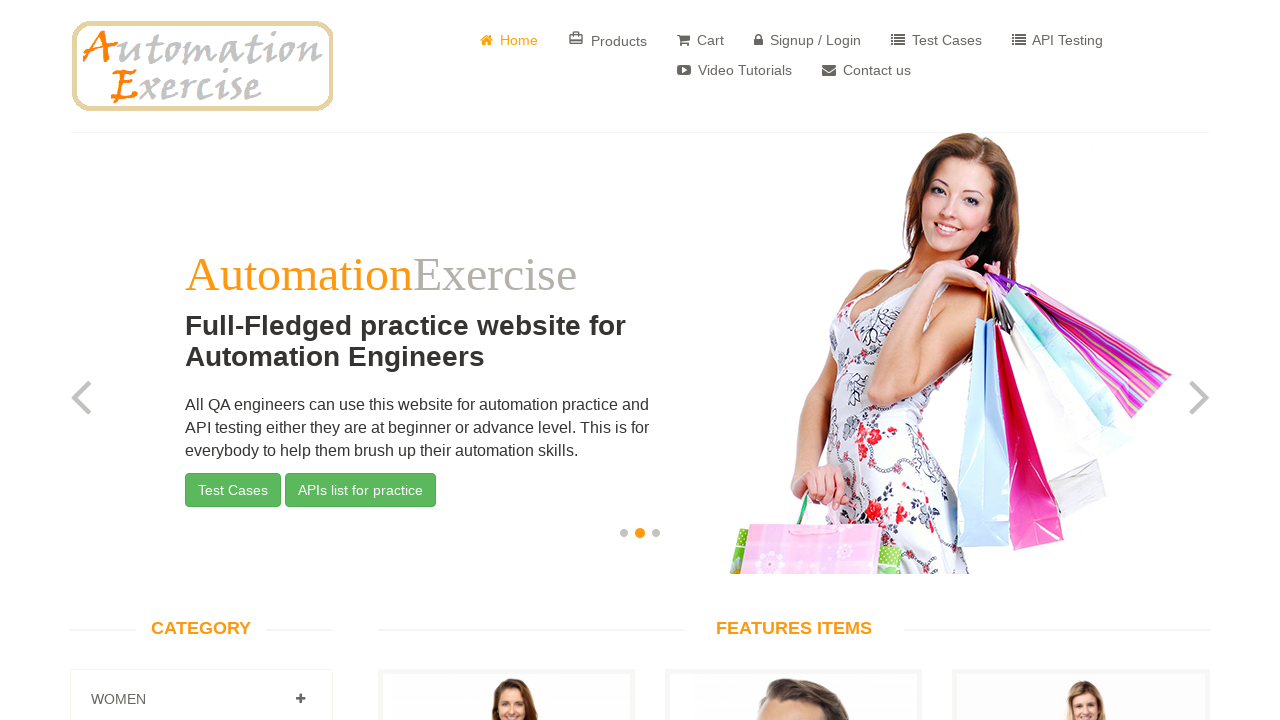

Verified text 'Test Cases' is present in menu item 5
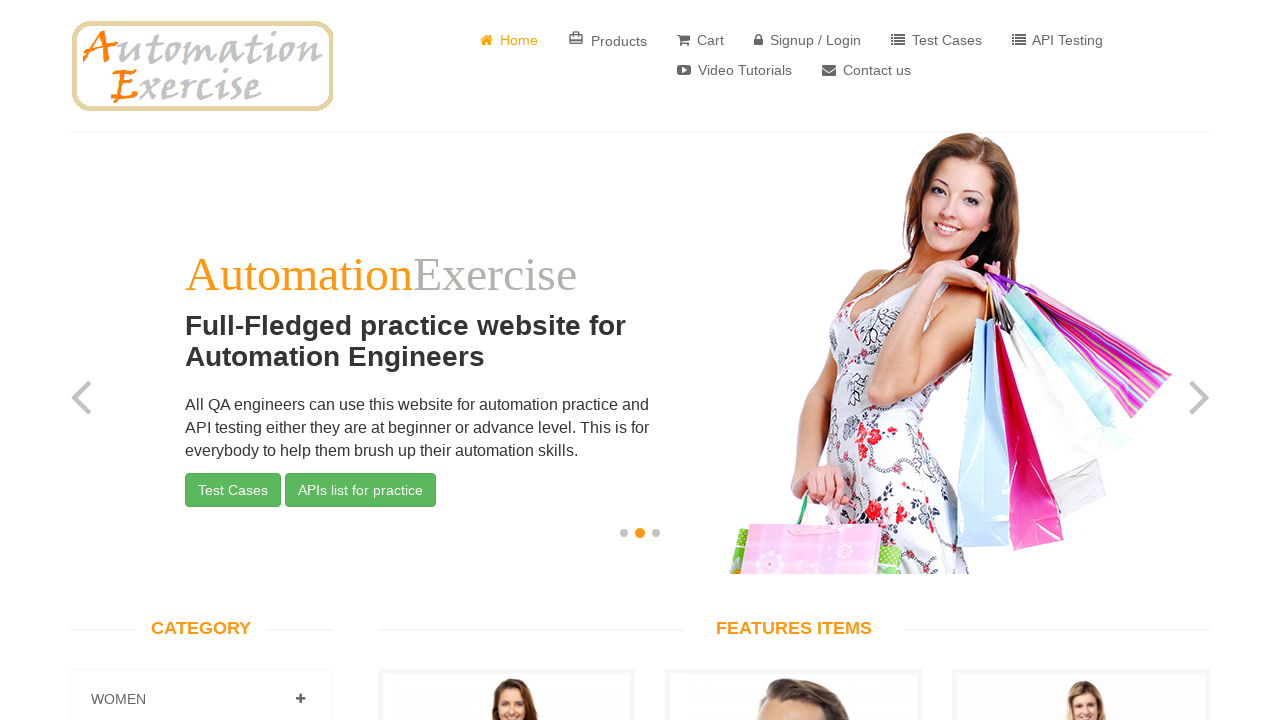

Verified href '/test_cases' is present in menu item 5
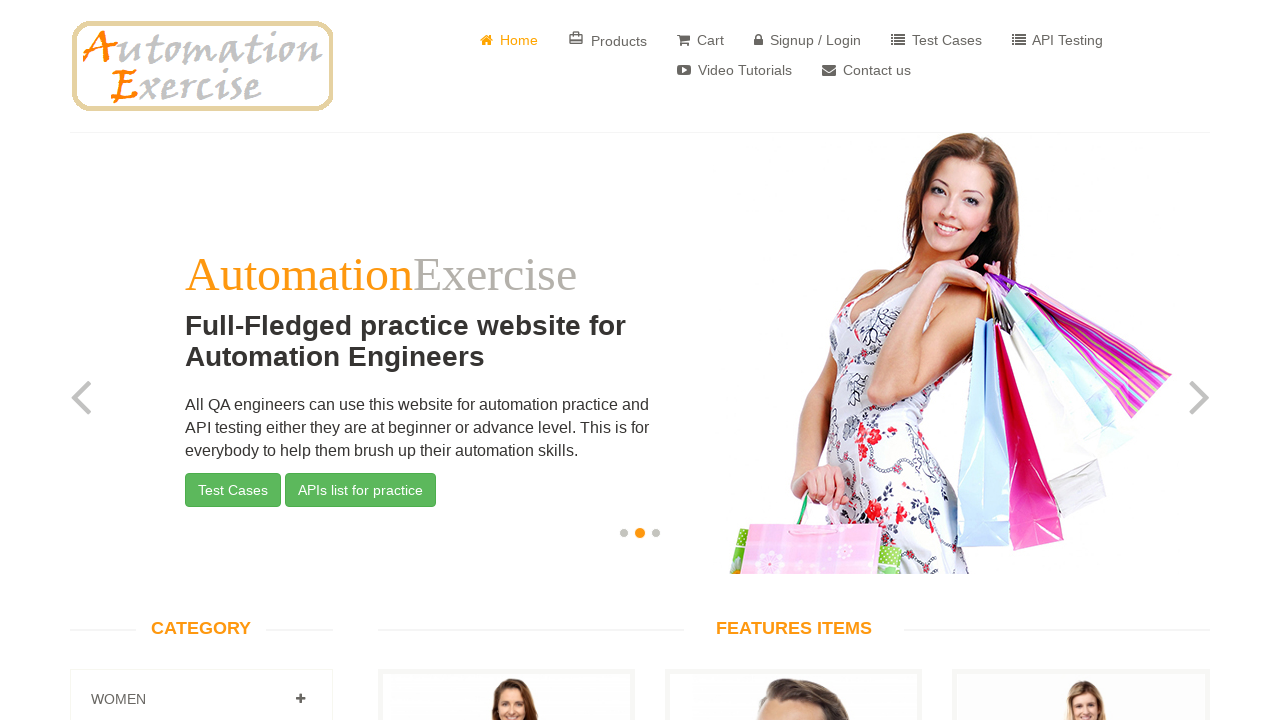

Retrieved menu item 6: 'API Testing'
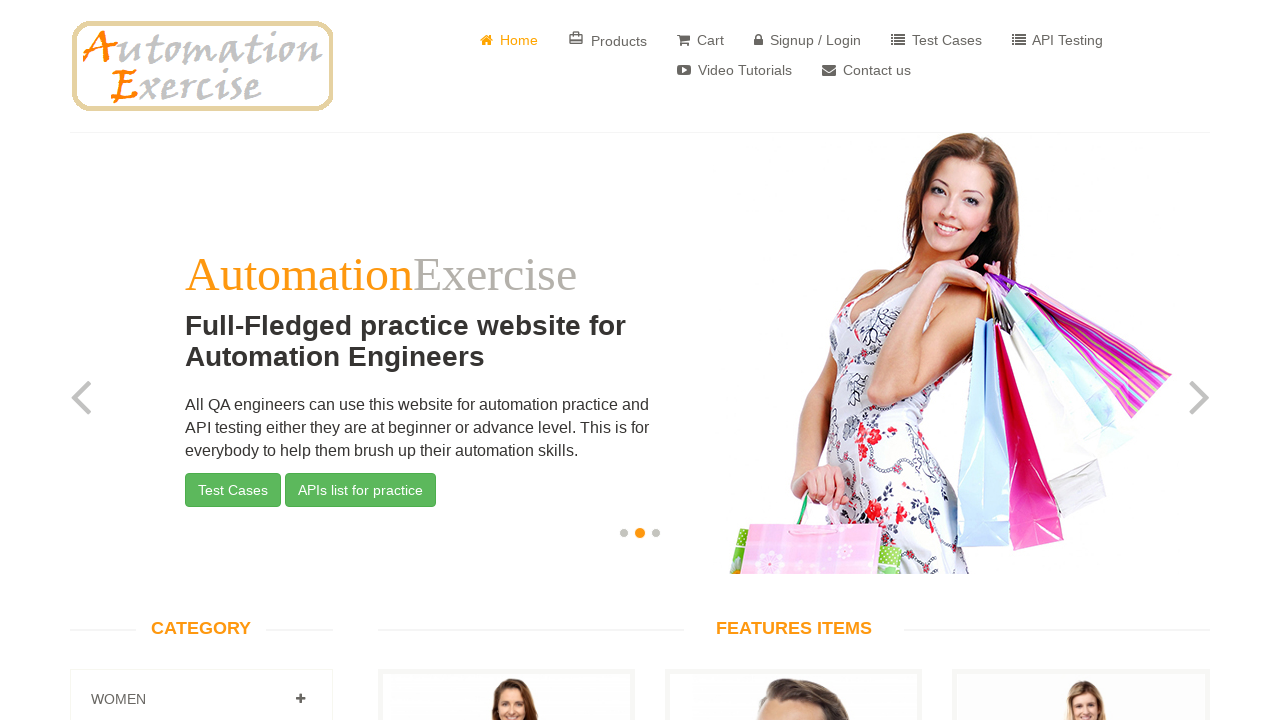

Got text content of menu item 6: ' API Testing'
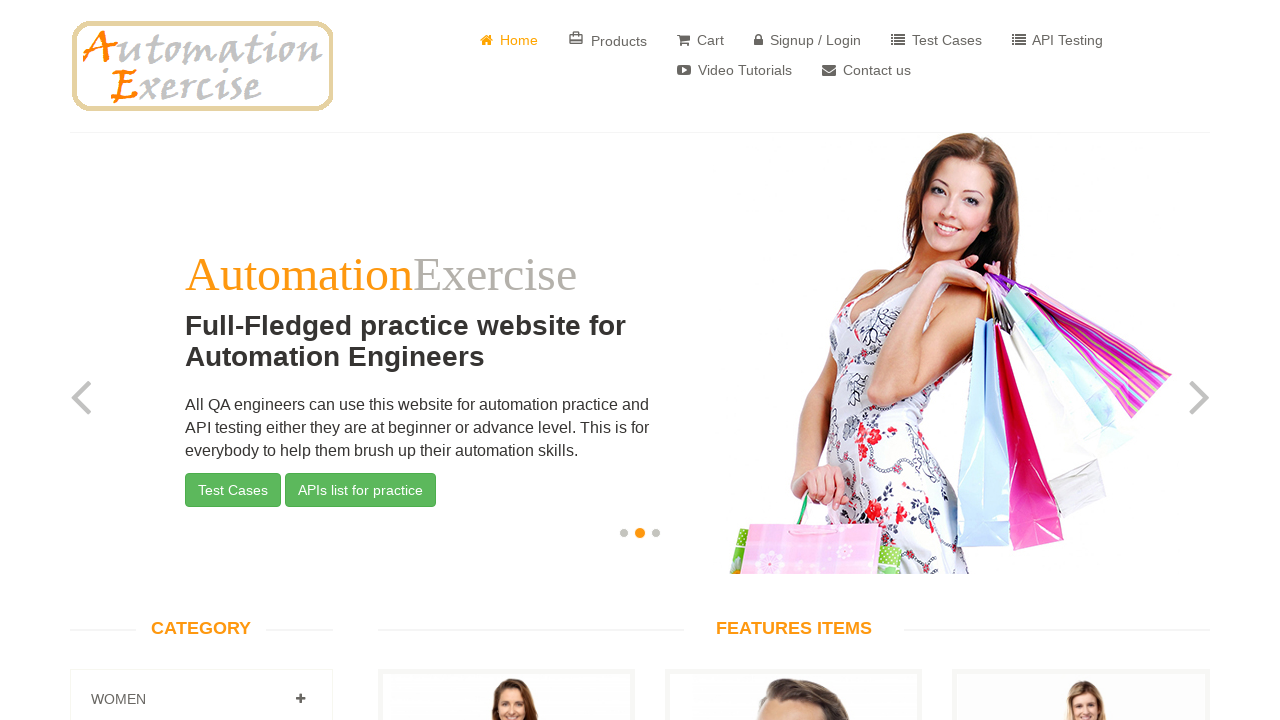

Got href attribute of menu item 6: '/api_list'
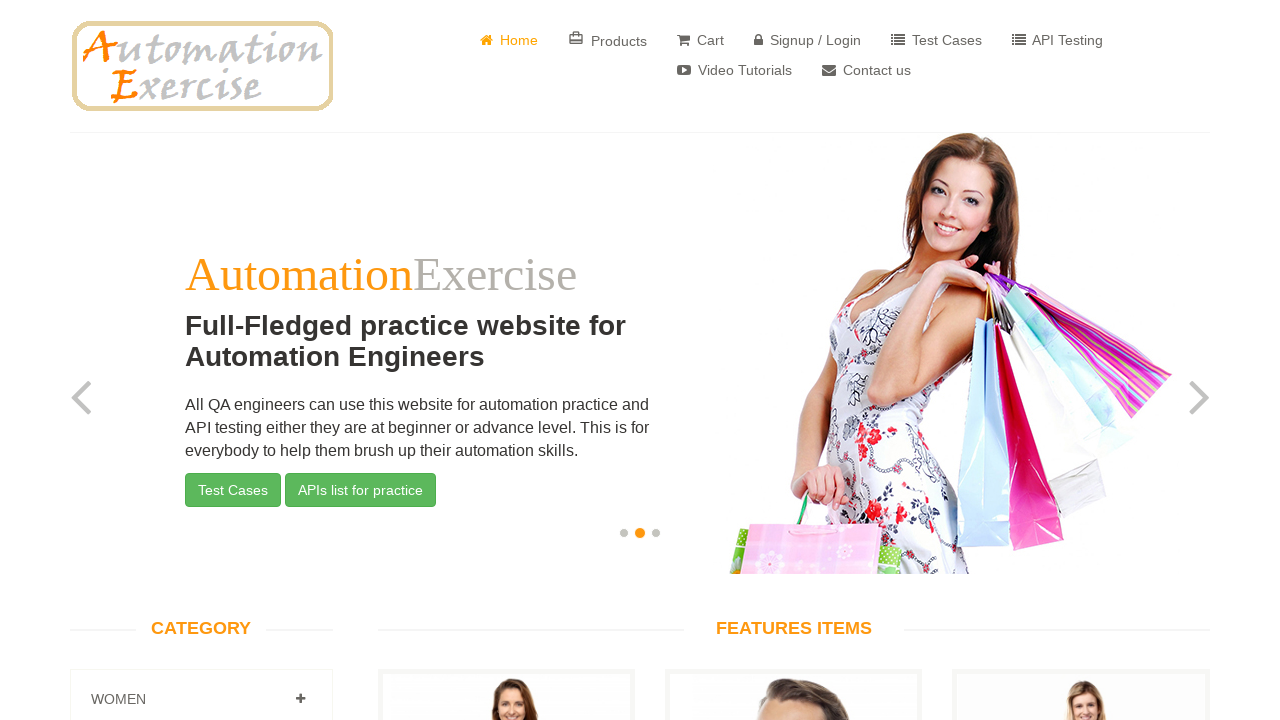

Verified text 'API Testing' is present in menu item 6
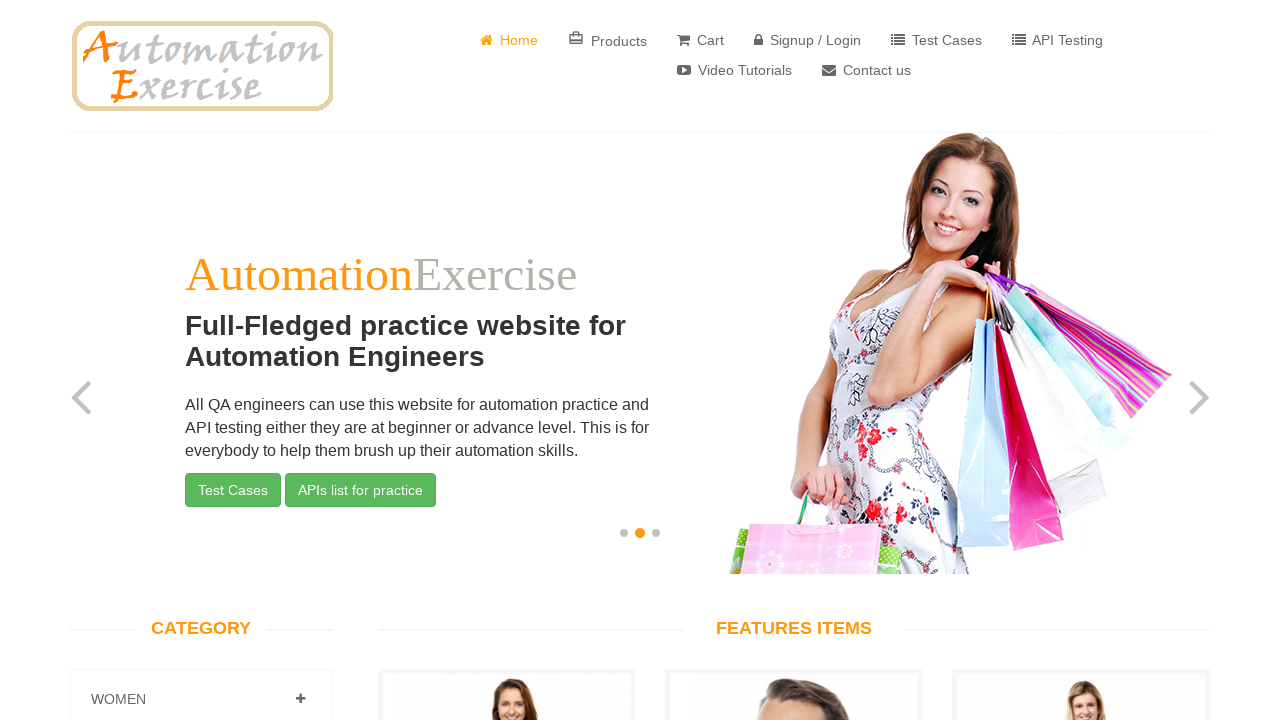

Verified href '/api_list' is present in menu item 6
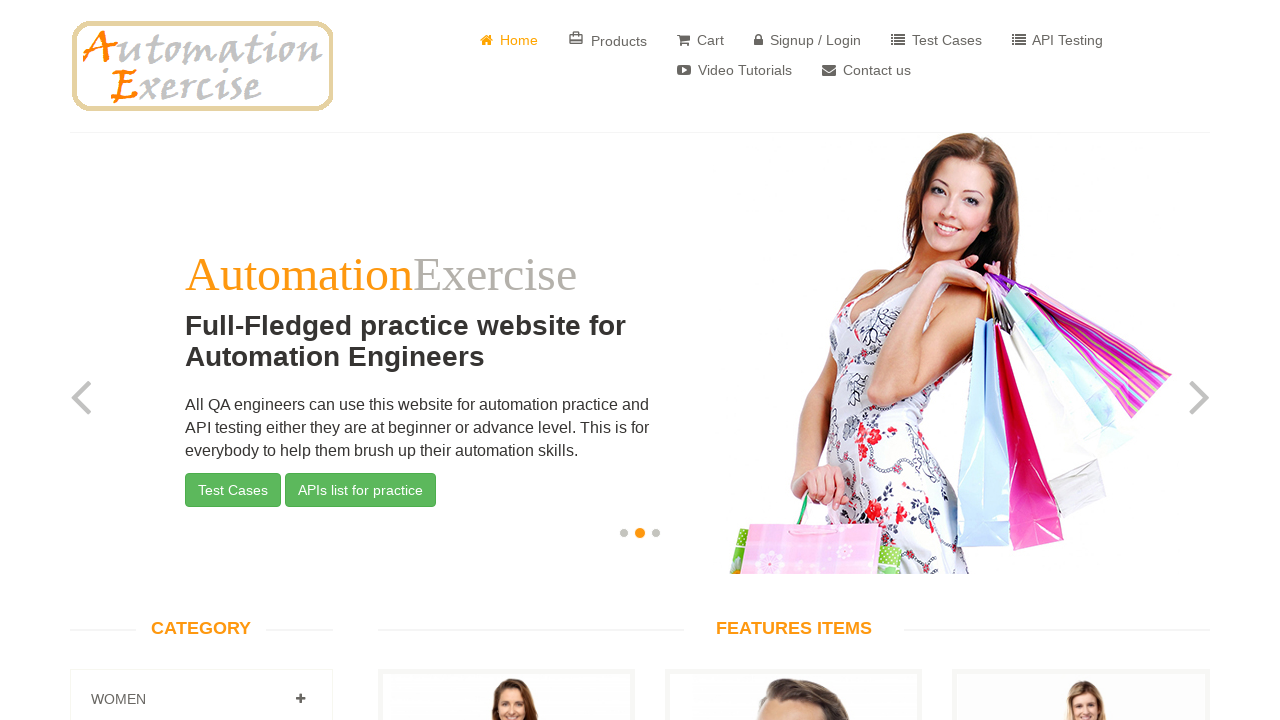

Retrieved menu item 7: 'Video Tutorials'
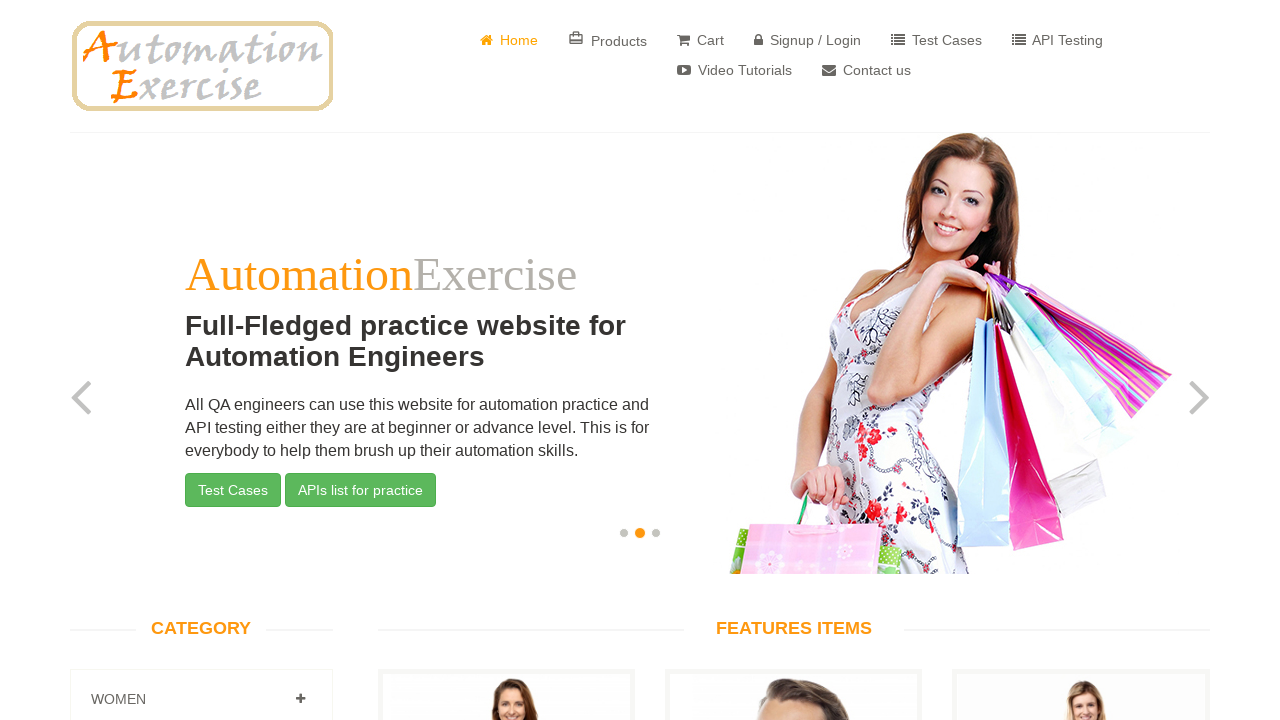

Got text content of menu item 7: ' Video Tutorials'
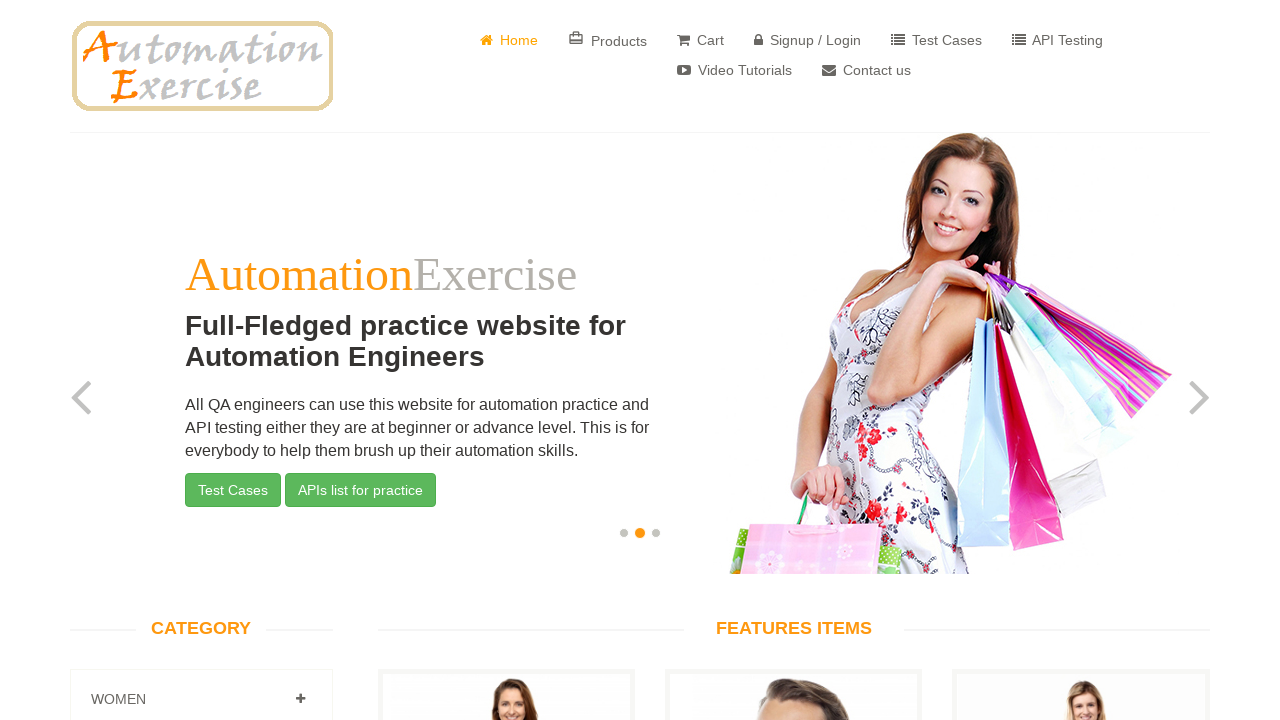

Got href attribute of menu item 7: 'https://www.youtube.com/c/AutomationExercise'
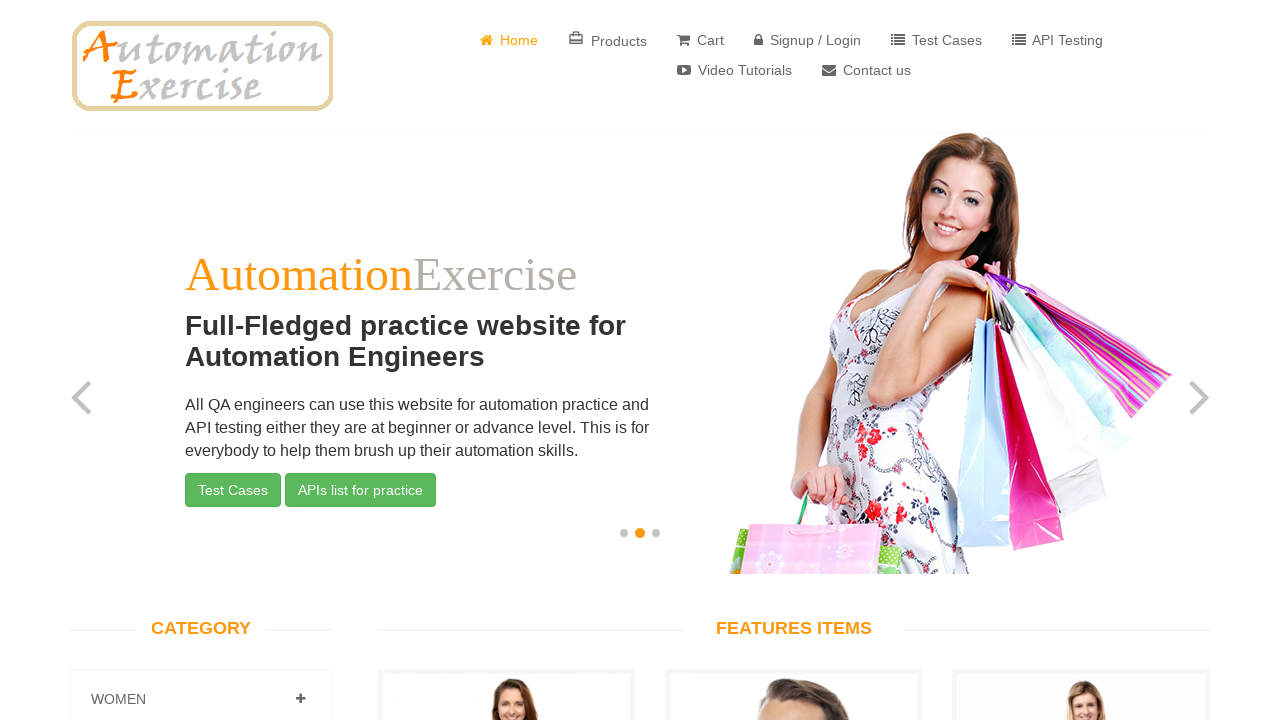

Verified text 'Video Tutorials' is present in menu item 7
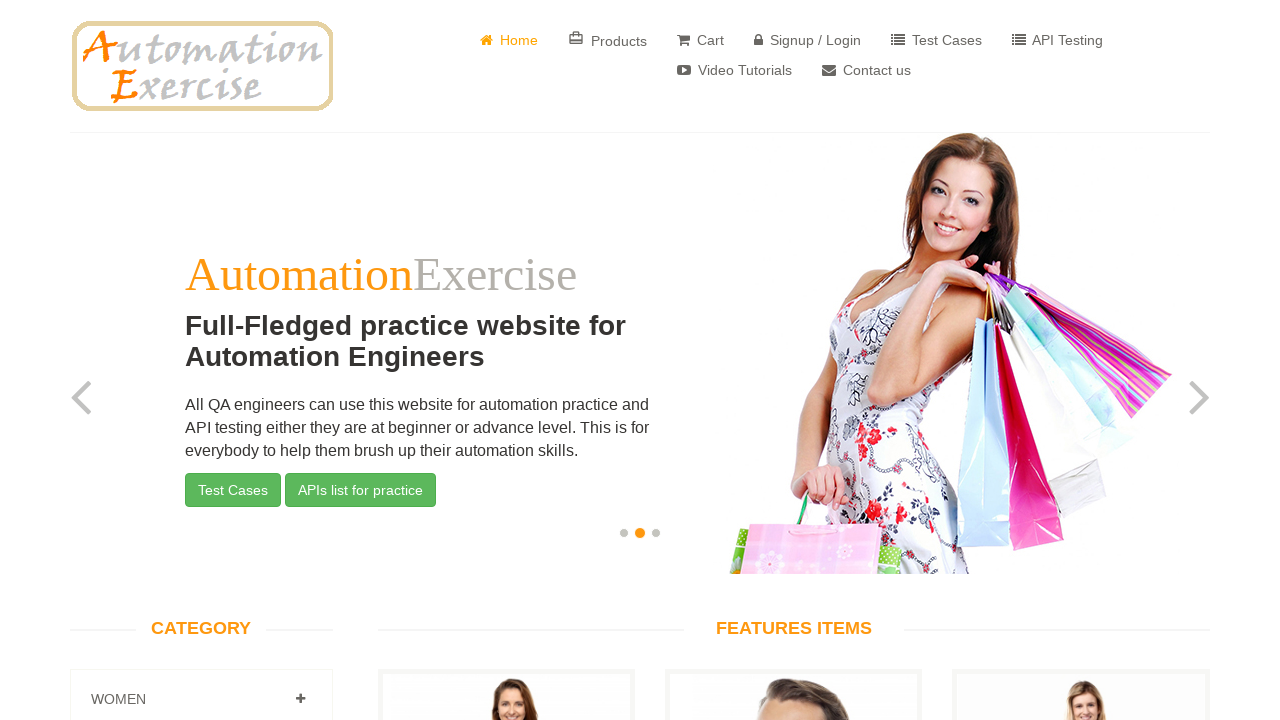

Verified href 'https://www.youtube.com/c/AutomationExercise' is present in menu item 7
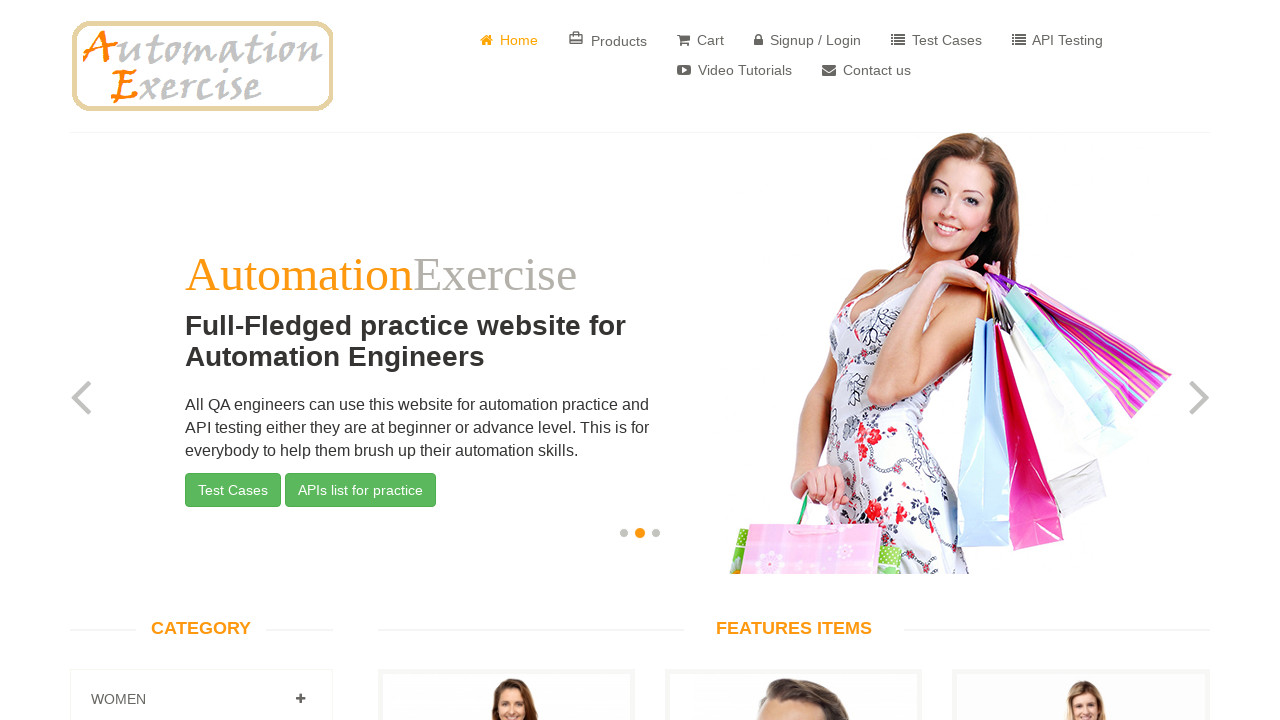

Retrieved menu item 8: 'Contact us'
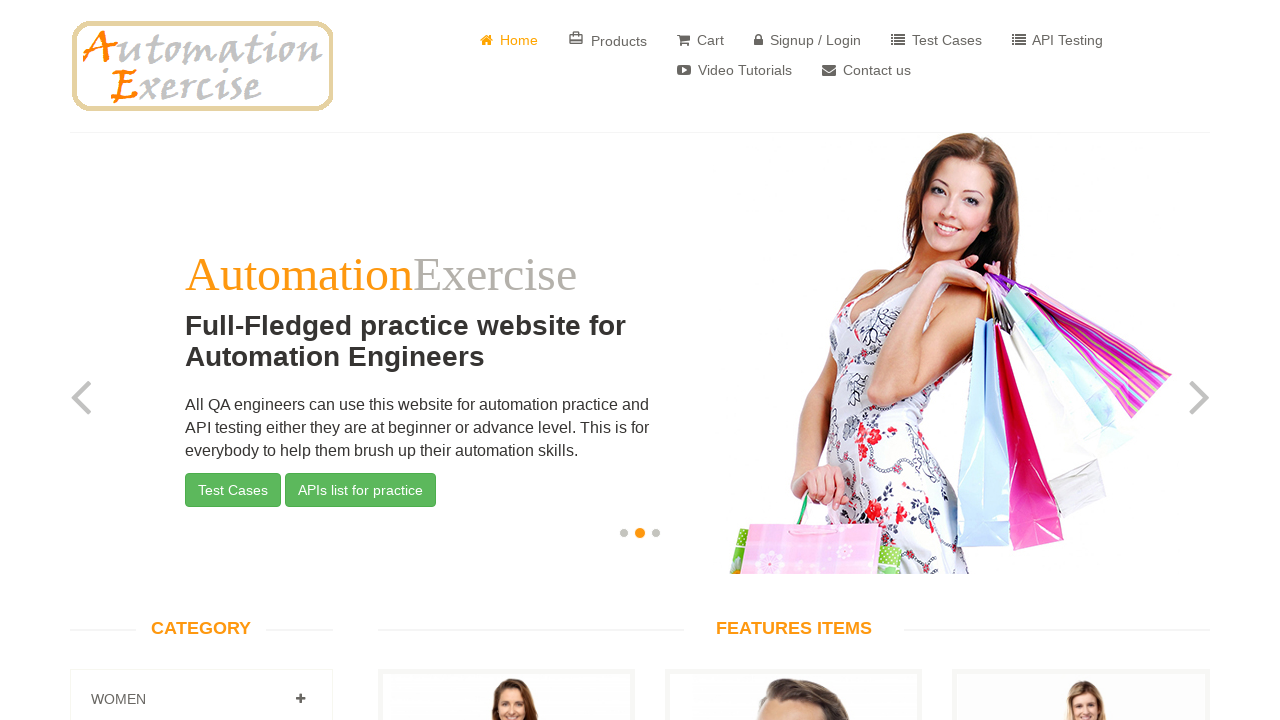

Got text content of menu item 8: ' Contact us'
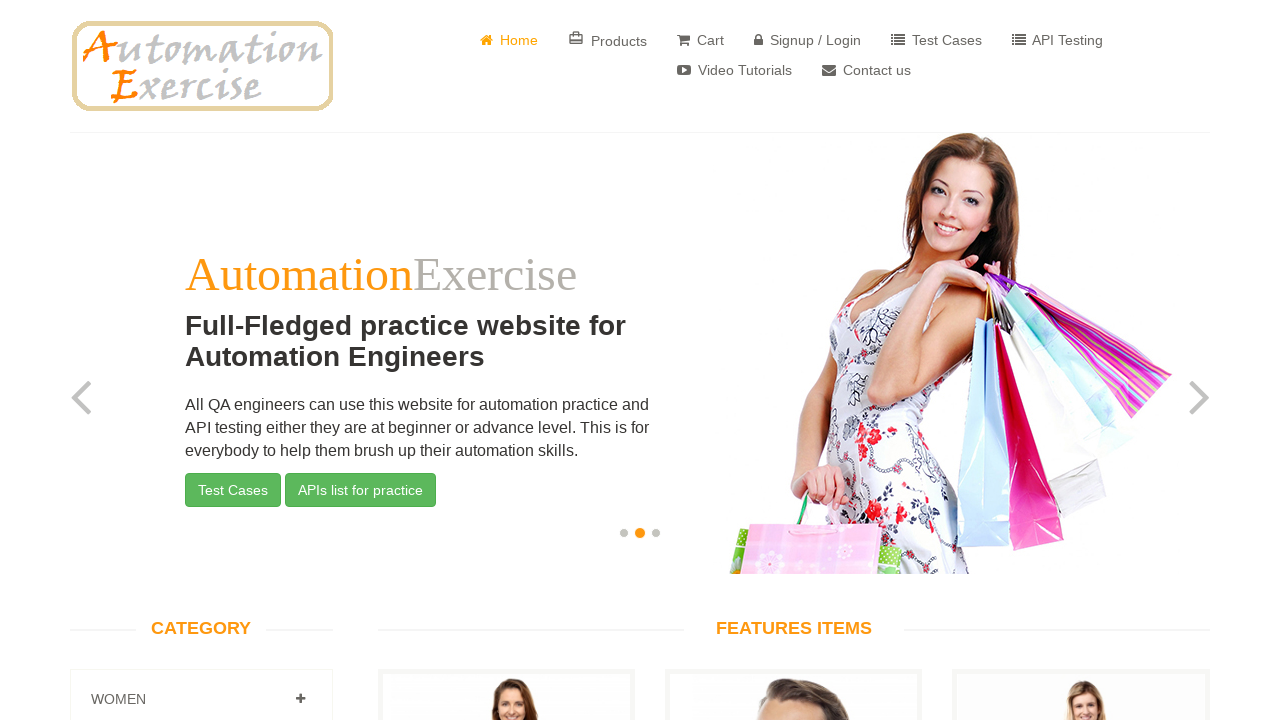

Got href attribute of menu item 8: '/contact_us'
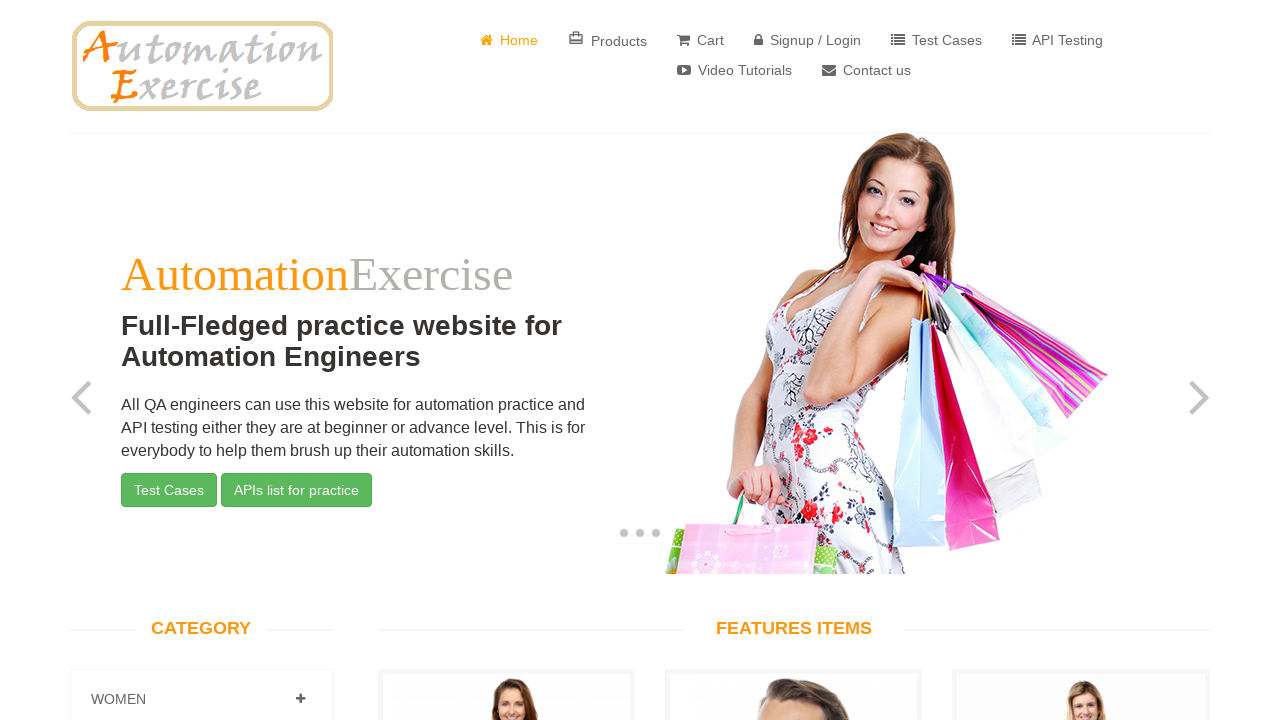

Verified text 'Contact us' is present in menu item 8
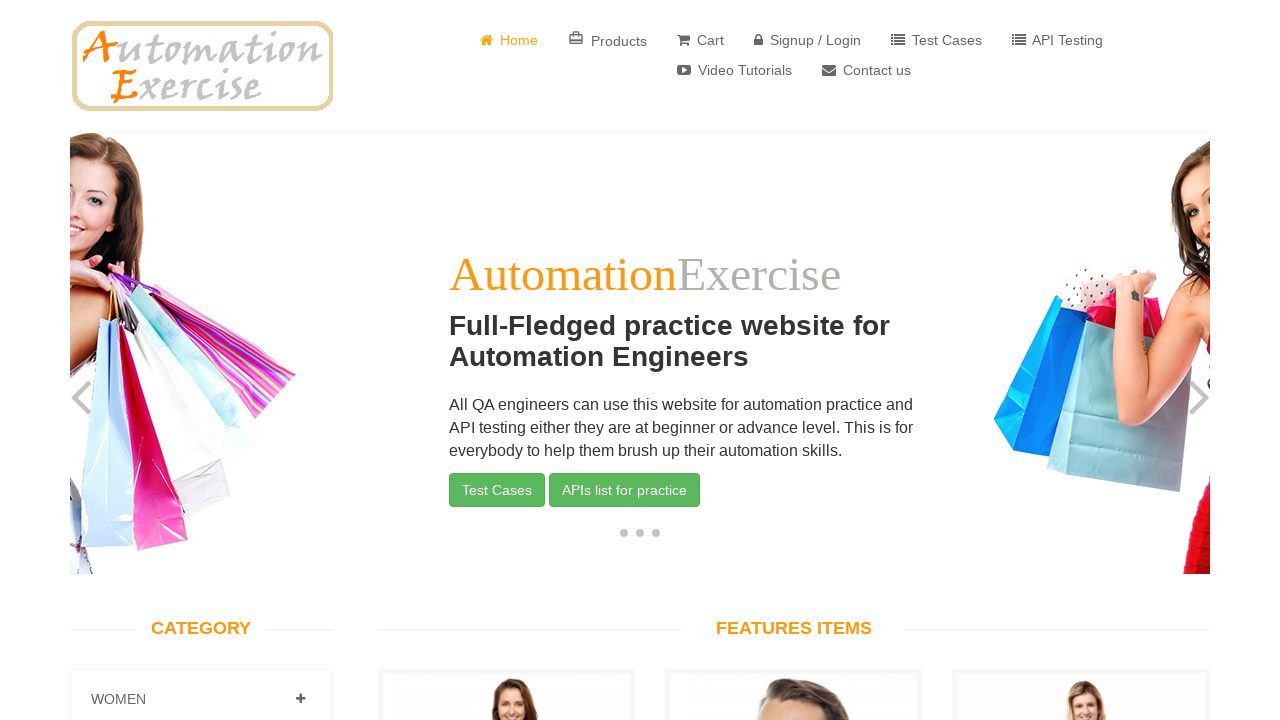

Verified href '/contact_us' is present in menu item 8
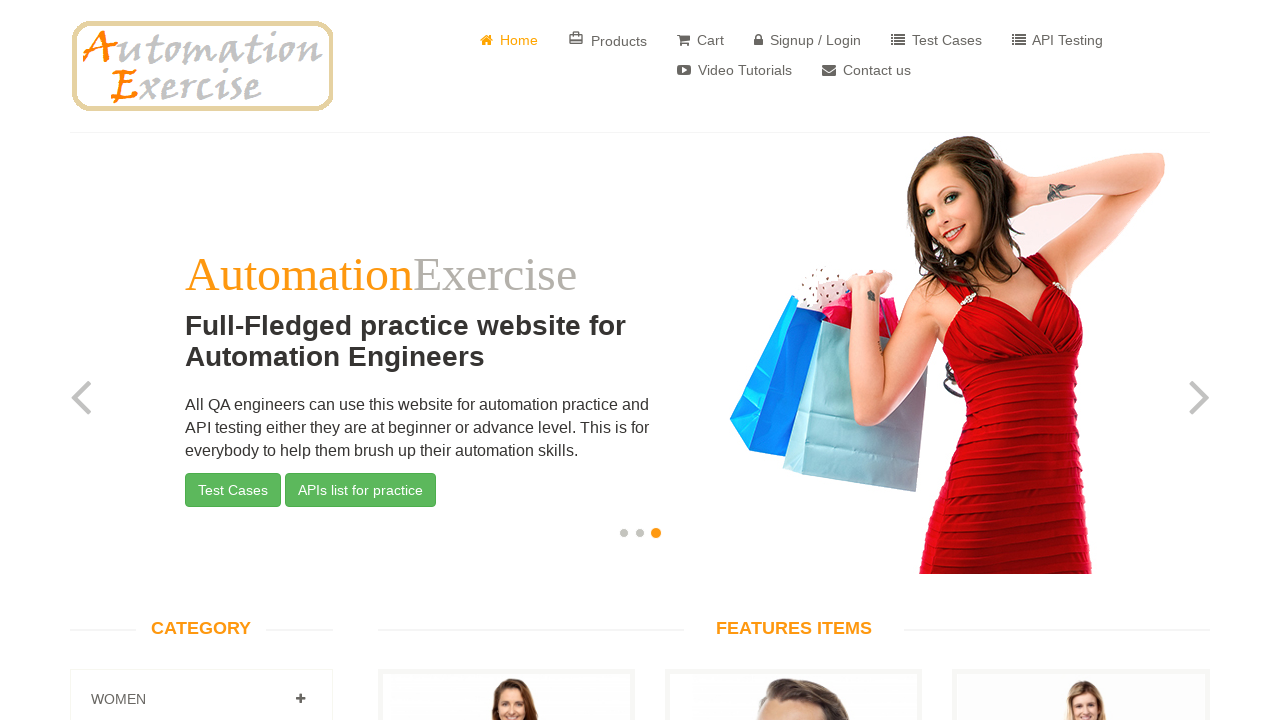

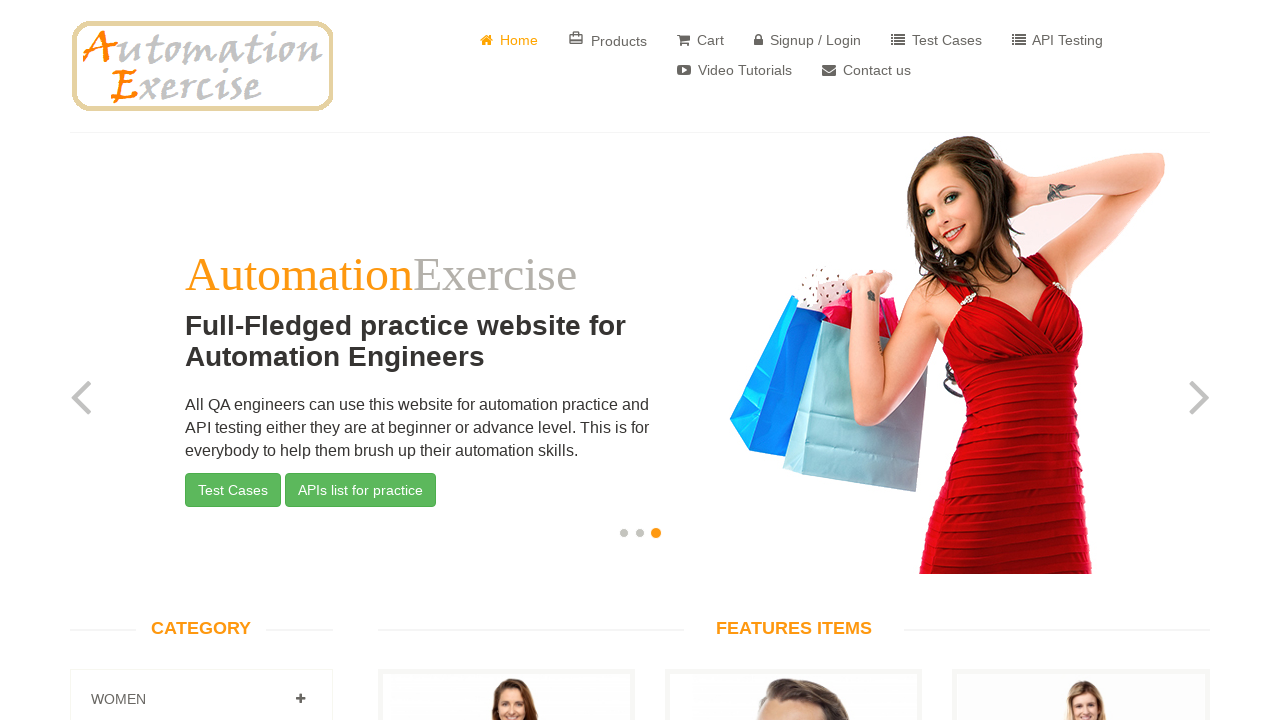